Tests selecting multiple checkboxes on a form page, then selecting only a specific checkbox by value

Starting URL: https://automationfc.github.io/multiple-fields/

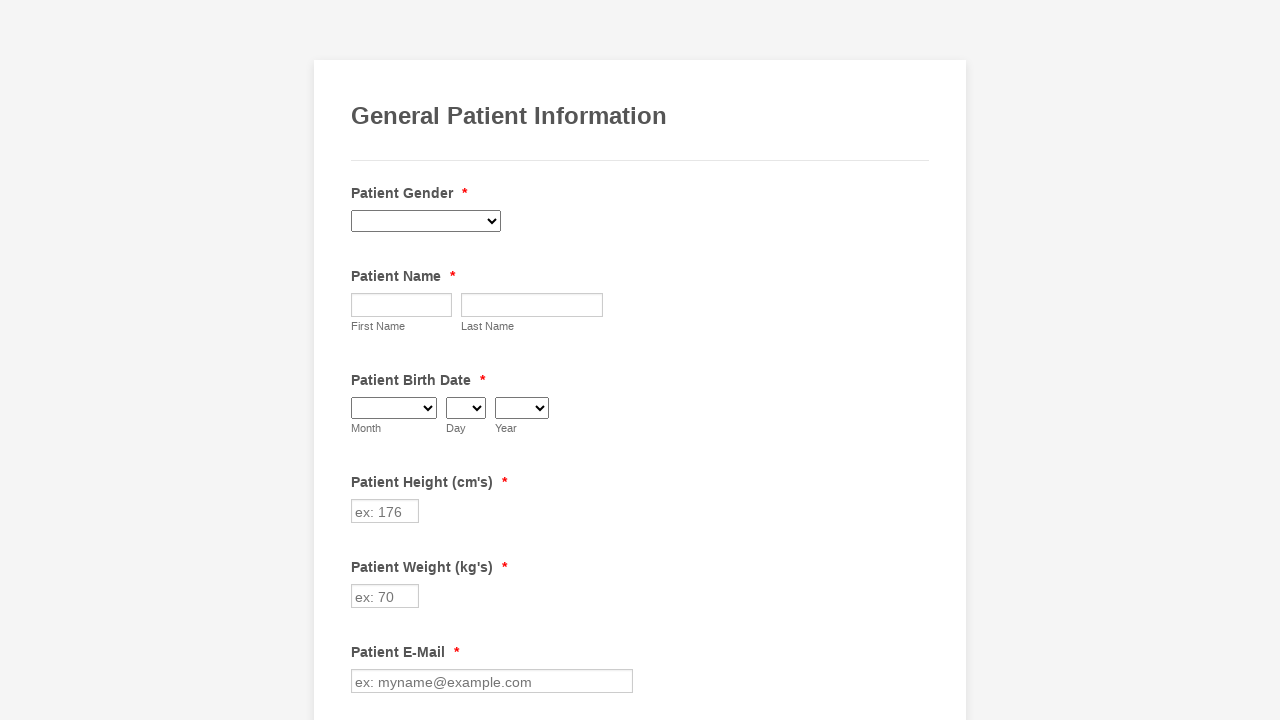

Located all checkboxes on the form
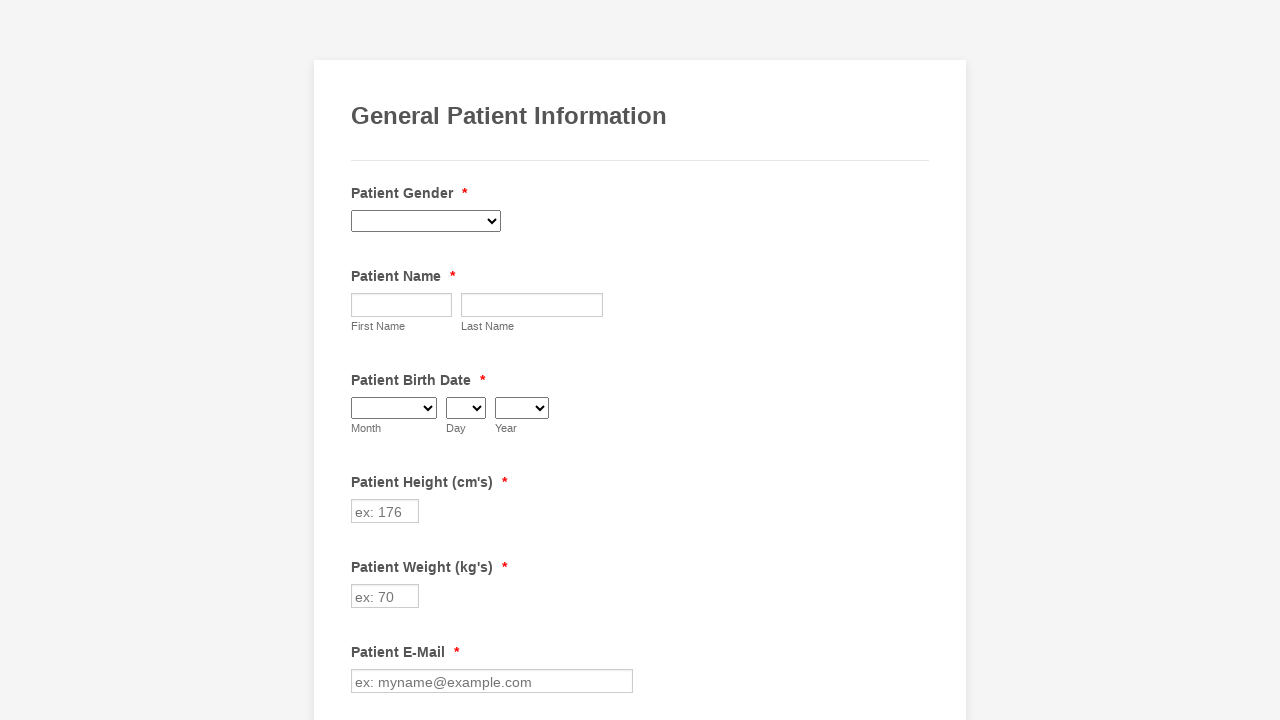

Found 29 checkboxes
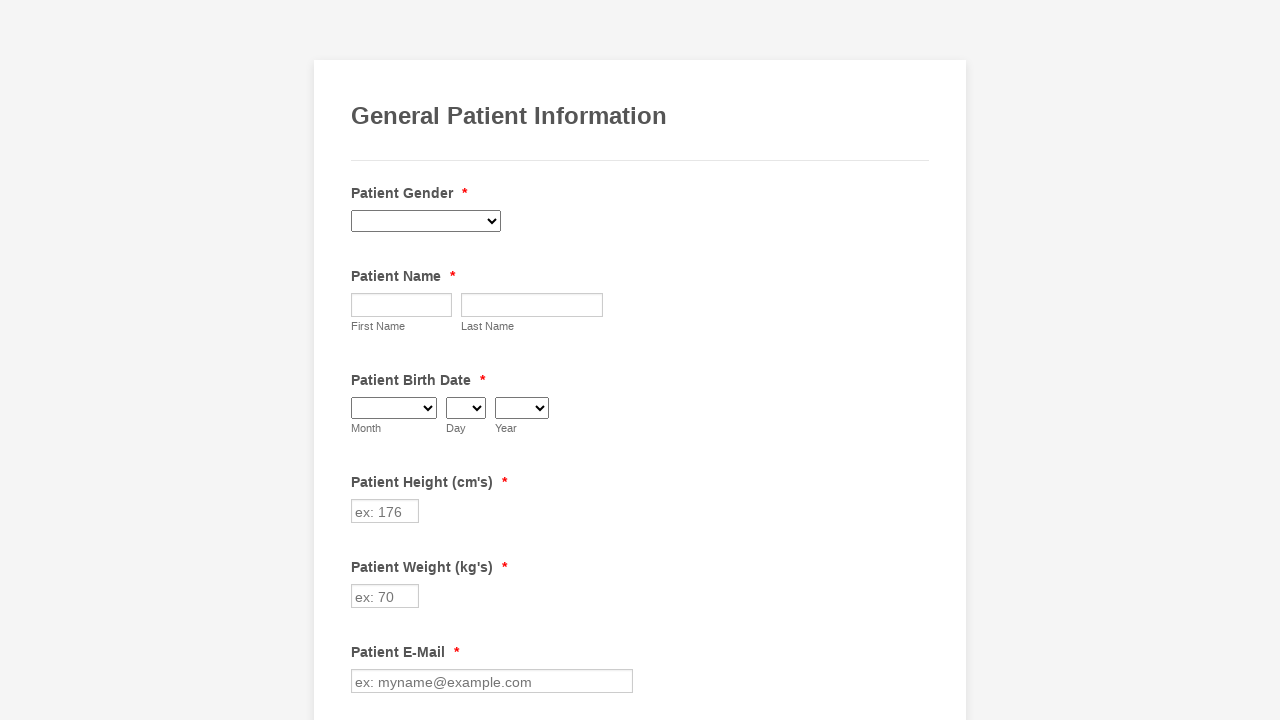

Selected checkbox at index 0 at (362, 360) on div.form-single-column input[type='checkbox'] >> nth=0
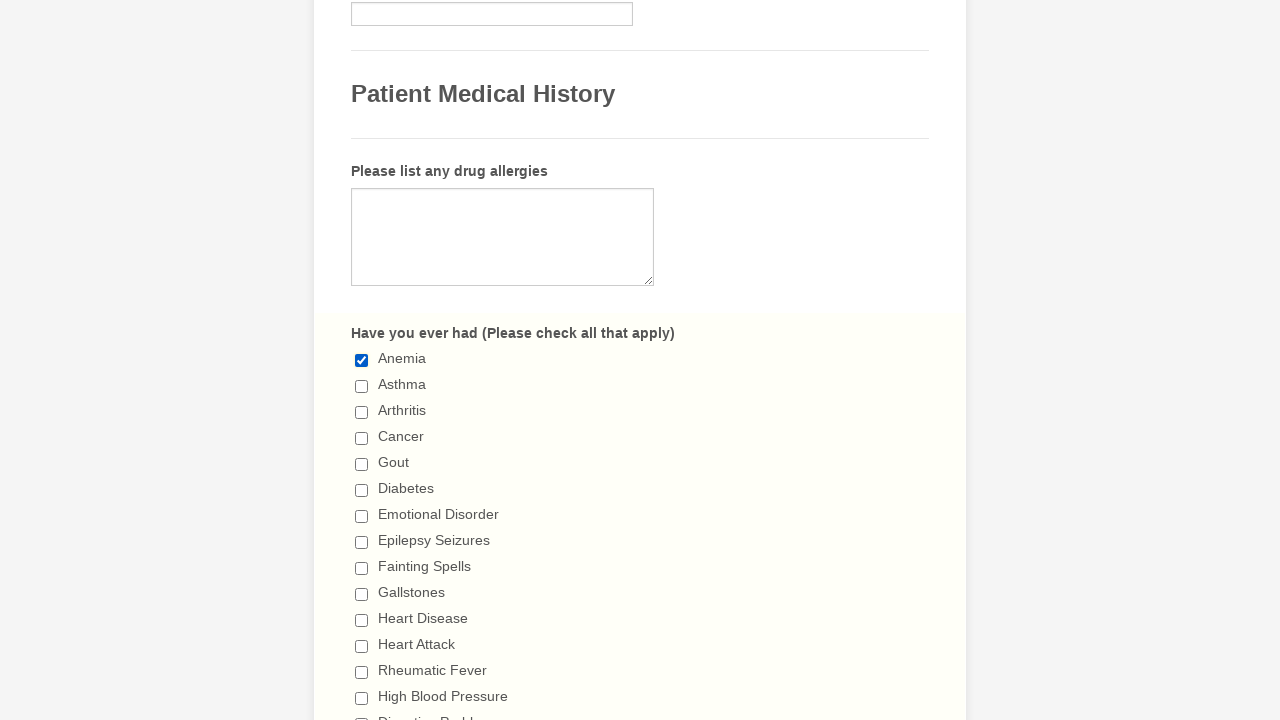

Selected checkbox at index 1 at (362, 386) on div.form-single-column input[type='checkbox'] >> nth=1
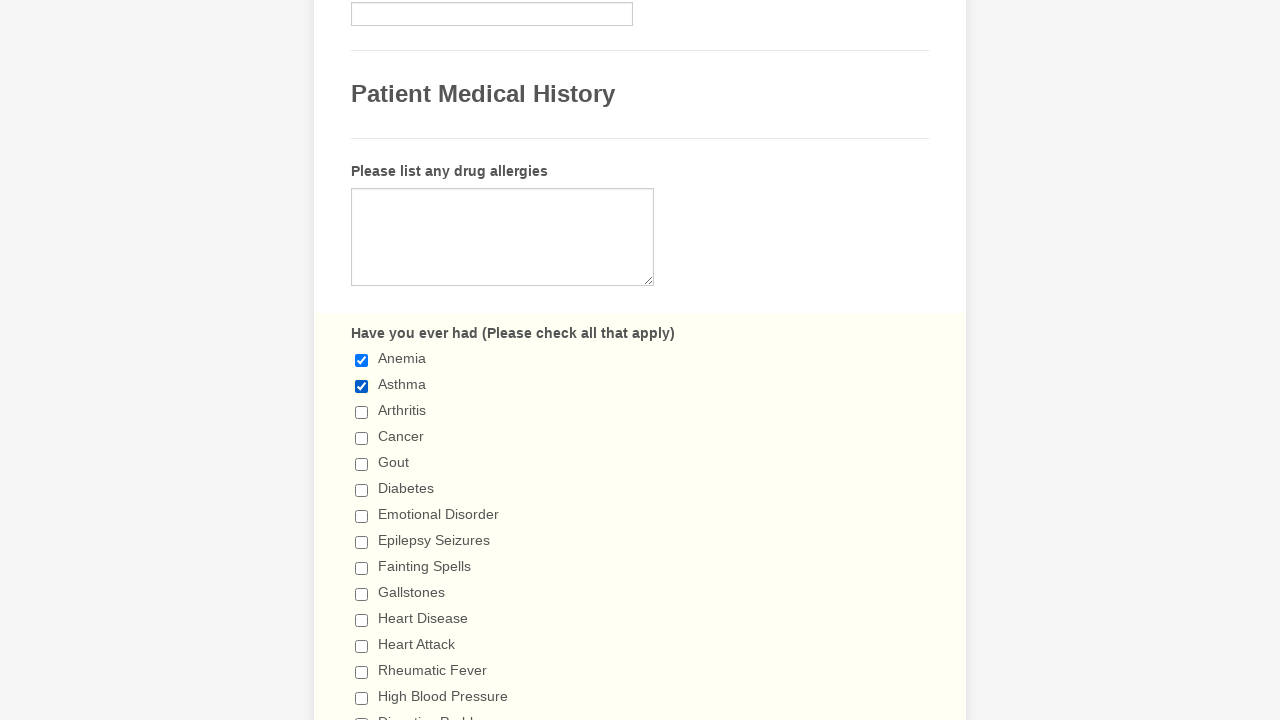

Selected checkbox at index 2 at (362, 412) on div.form-single-column input[type='checkbox'] >> nth=2
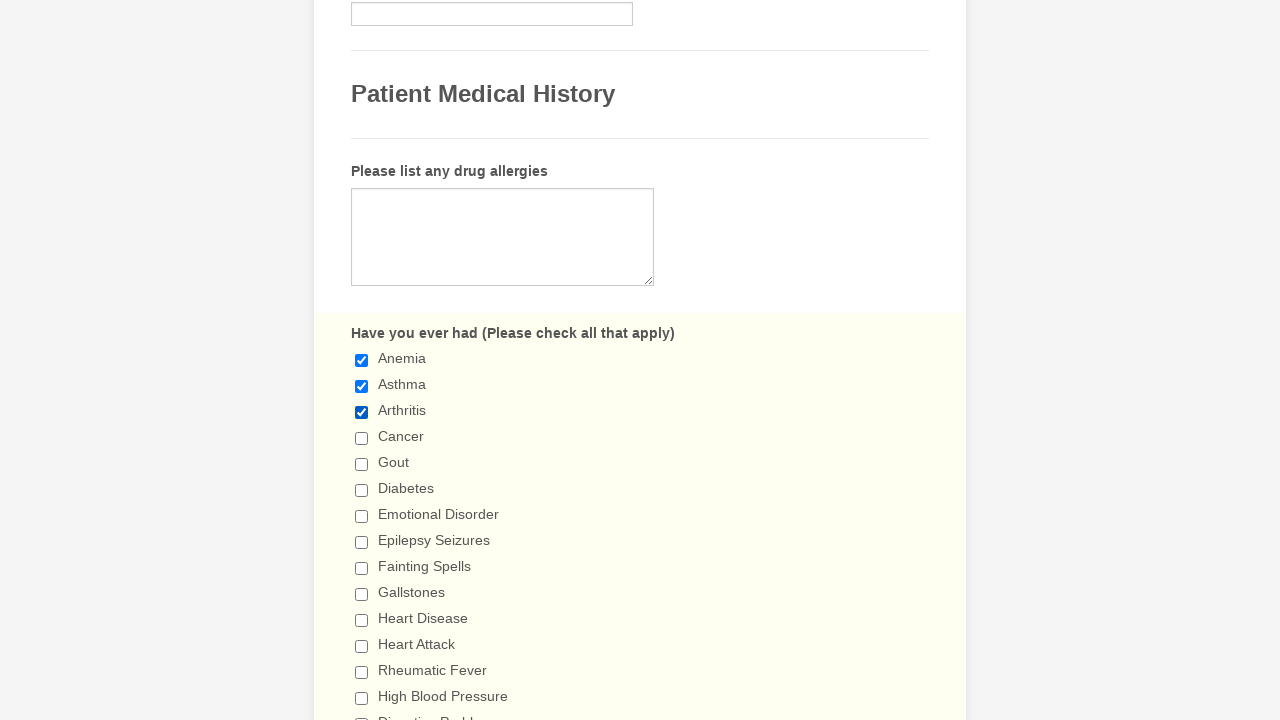

Selected checkbox at index 3 at (362, 438) on div.form-single-column input[type='checkbox'] >> nth=3
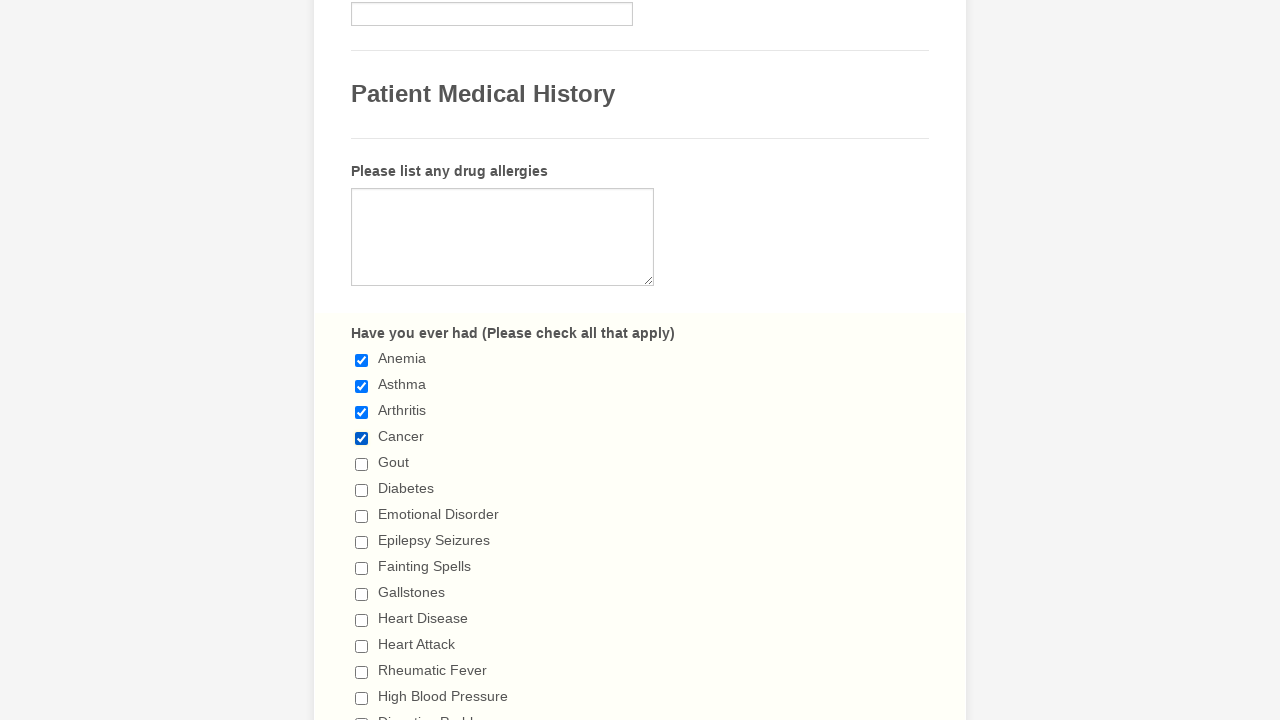

Selected checkbox at index 4 at (362, 464) on div.form-single-column input[type='checkbox'] >> nth=4
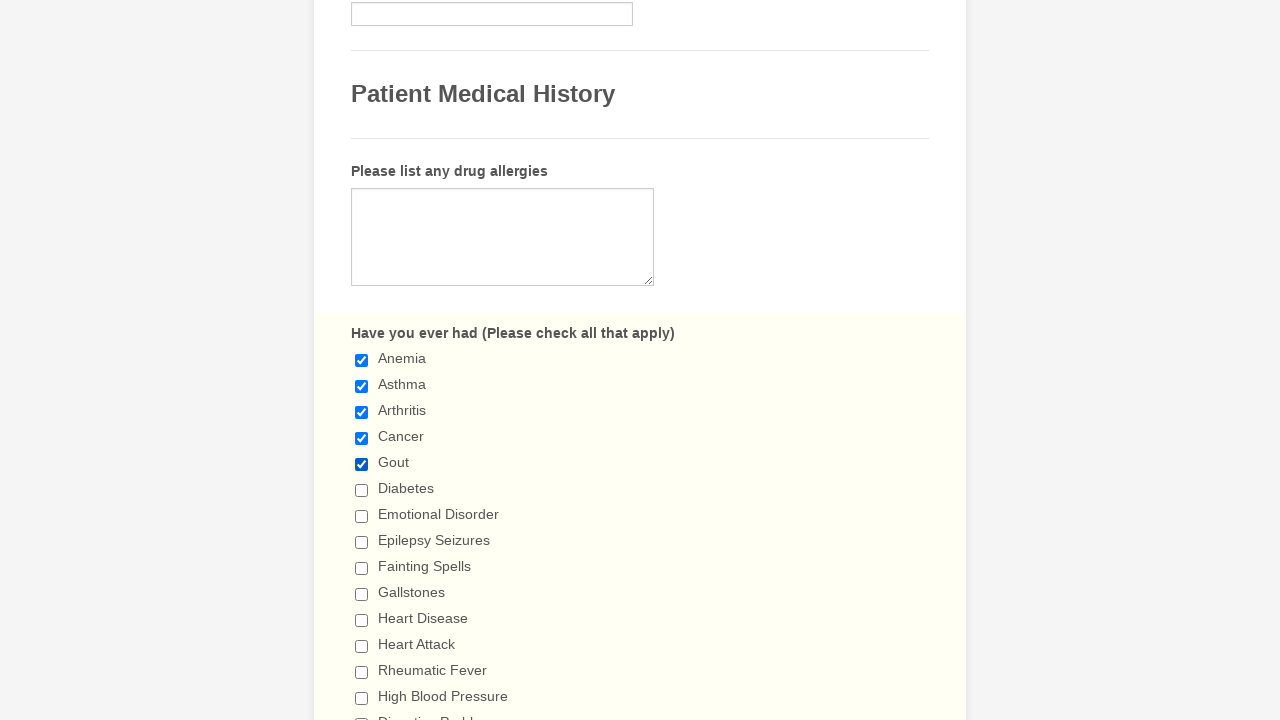

Selected checkbox at index 5 at (362, 490) on div.form-single-column input[type='checkbox'] >> nth=5
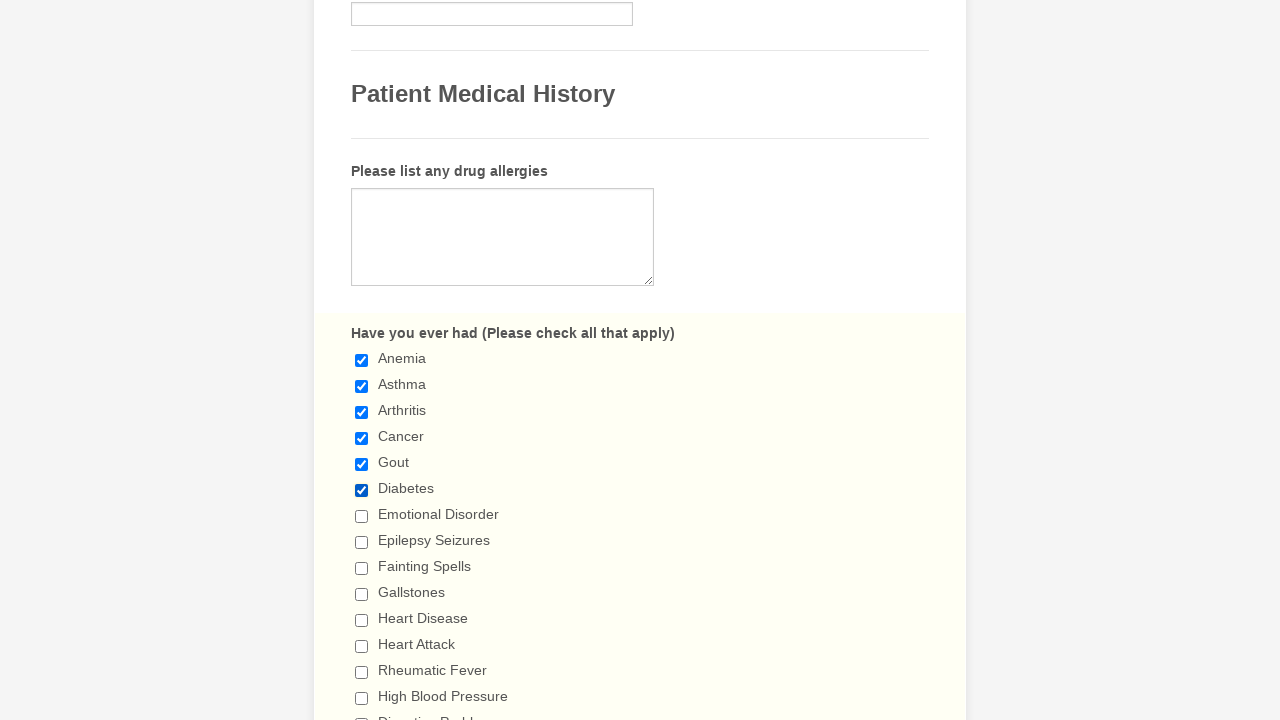

Selected checkbox at index 6 at (362, 516) on div.form-single-column input[type='checkbox'] >> nth=6
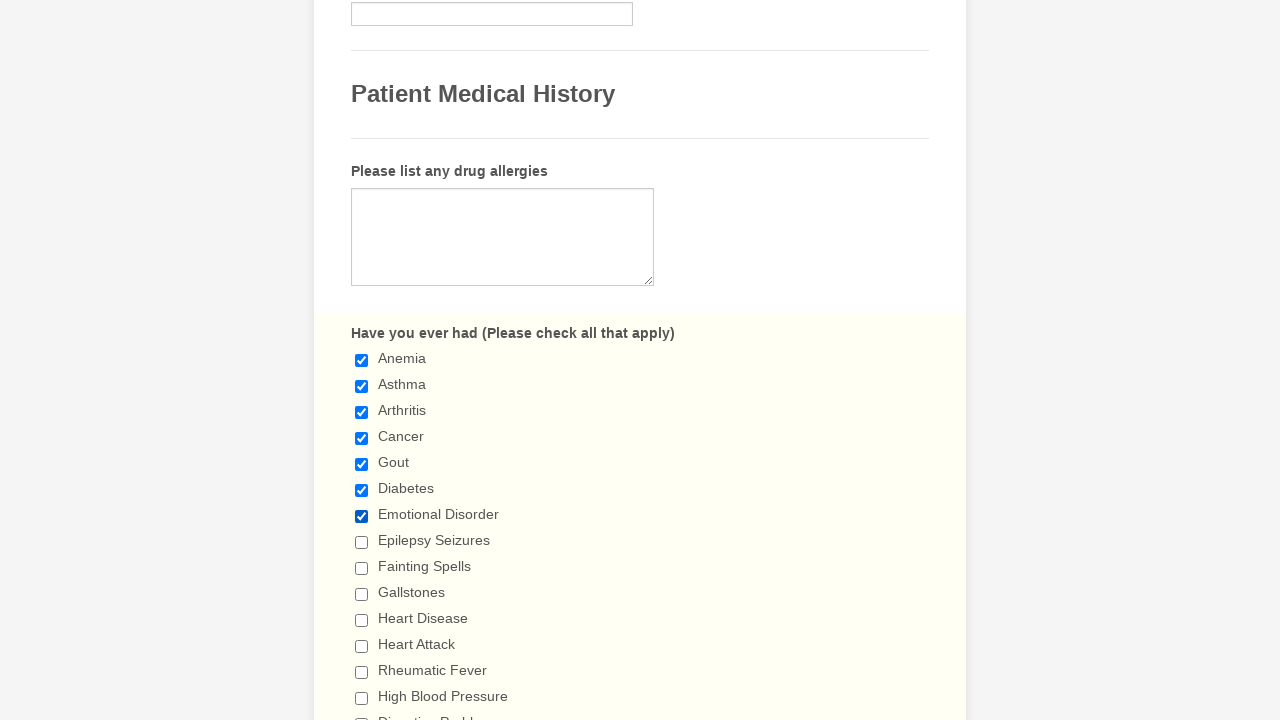

Selected checkbox at index 7 at (362, 542) on div.form-single-column input[type='checkbox'] >> nth=7
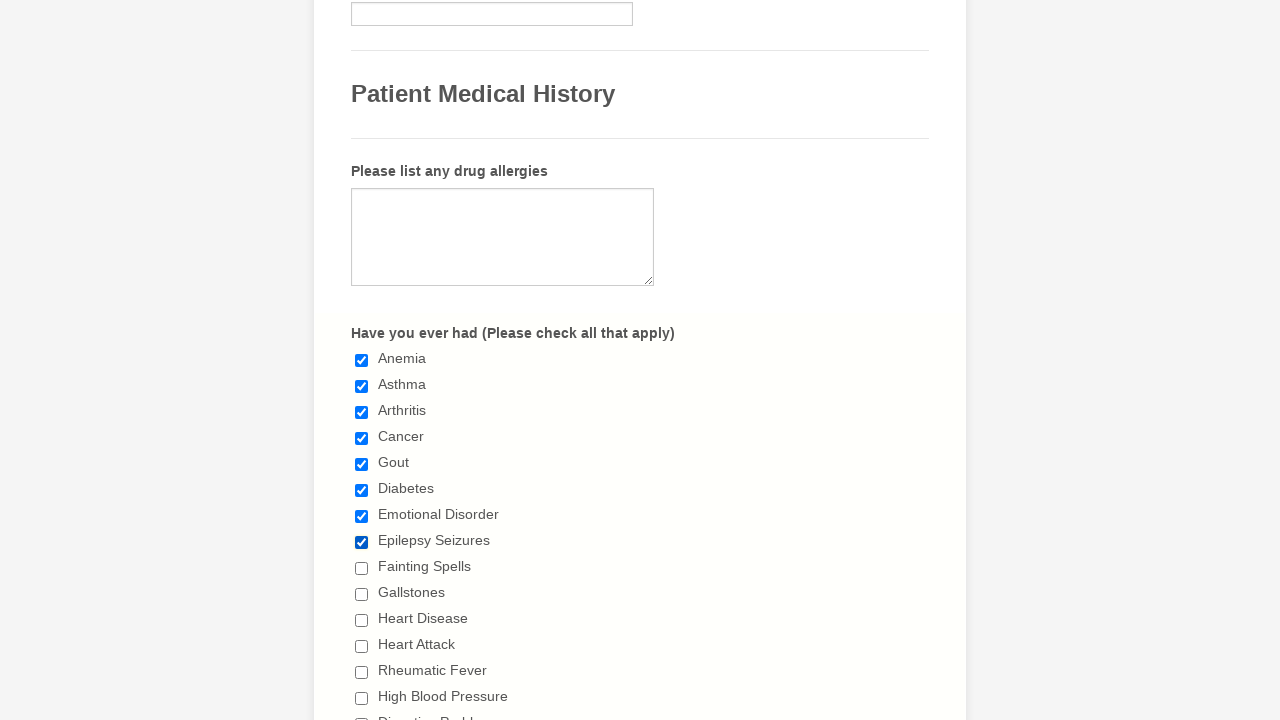

Selected checkbox at index 8 at (362, 568) on div.form-single-column input[type='checkbox'] >> nth=8
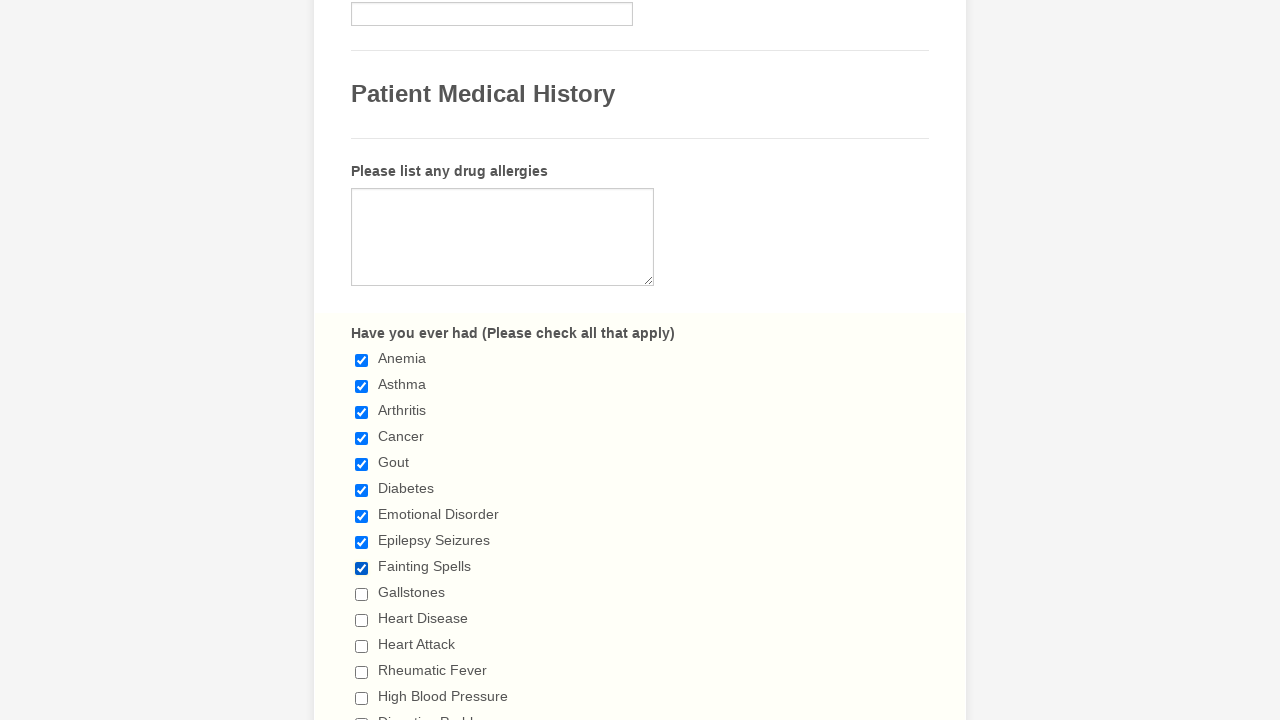

Selected checkbox at index 9 at (362, 594) on div.form-single-column input[type='checkbox'] >> nth=9
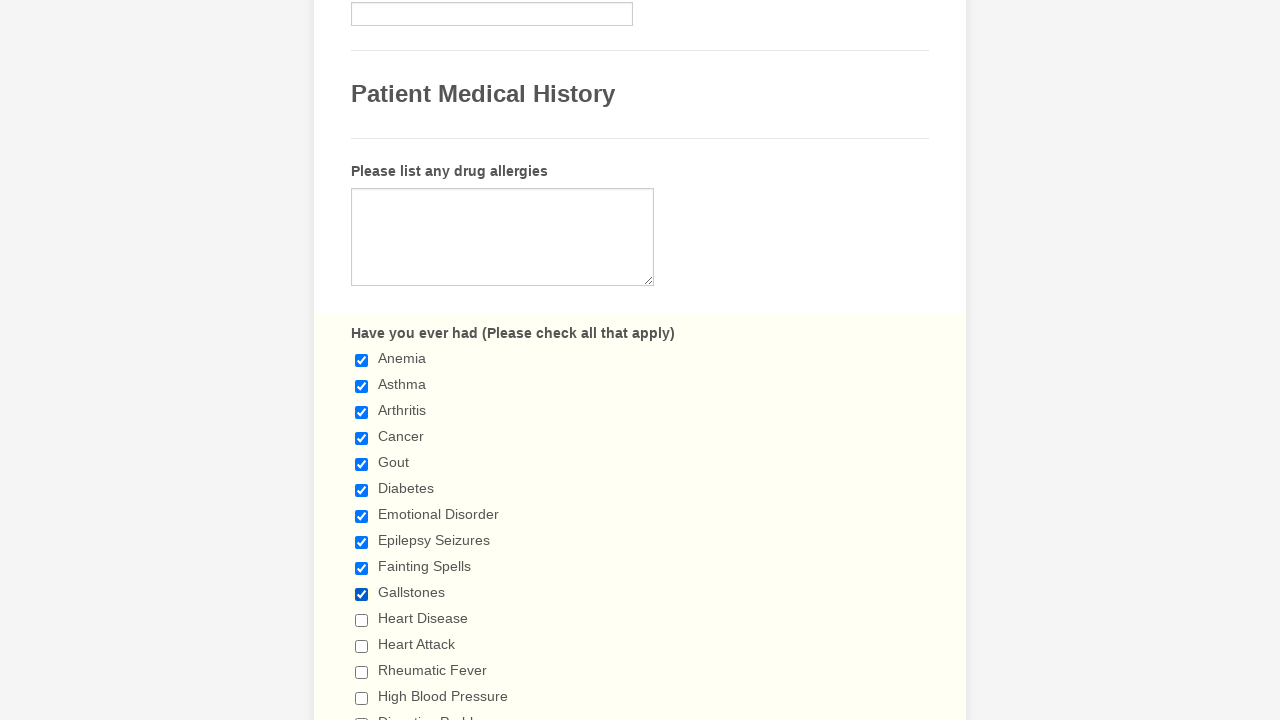

Selected checkbox at index 10 at (362, 620) on div.form-single-column input[type='checkbox'] >> nth=10
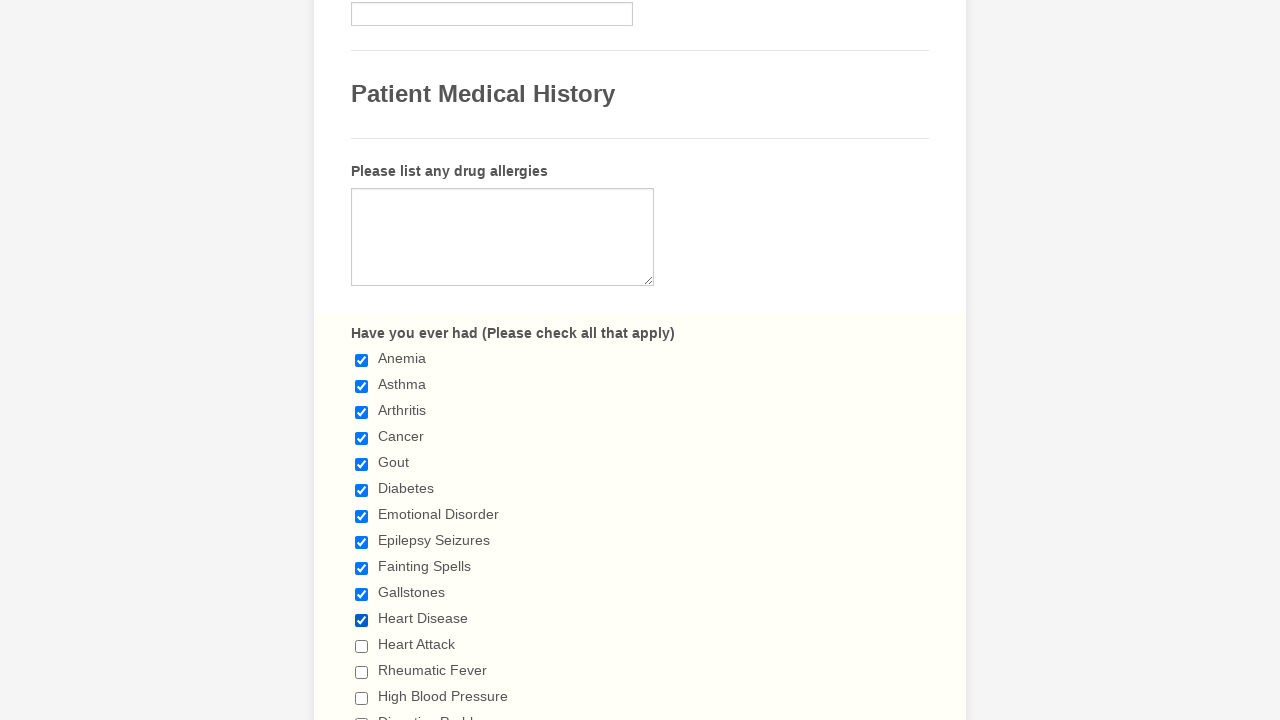

Selected checkbox at index 11 at (362, 646) on div.form-single-column input[type='checkbox'] >> nth=11
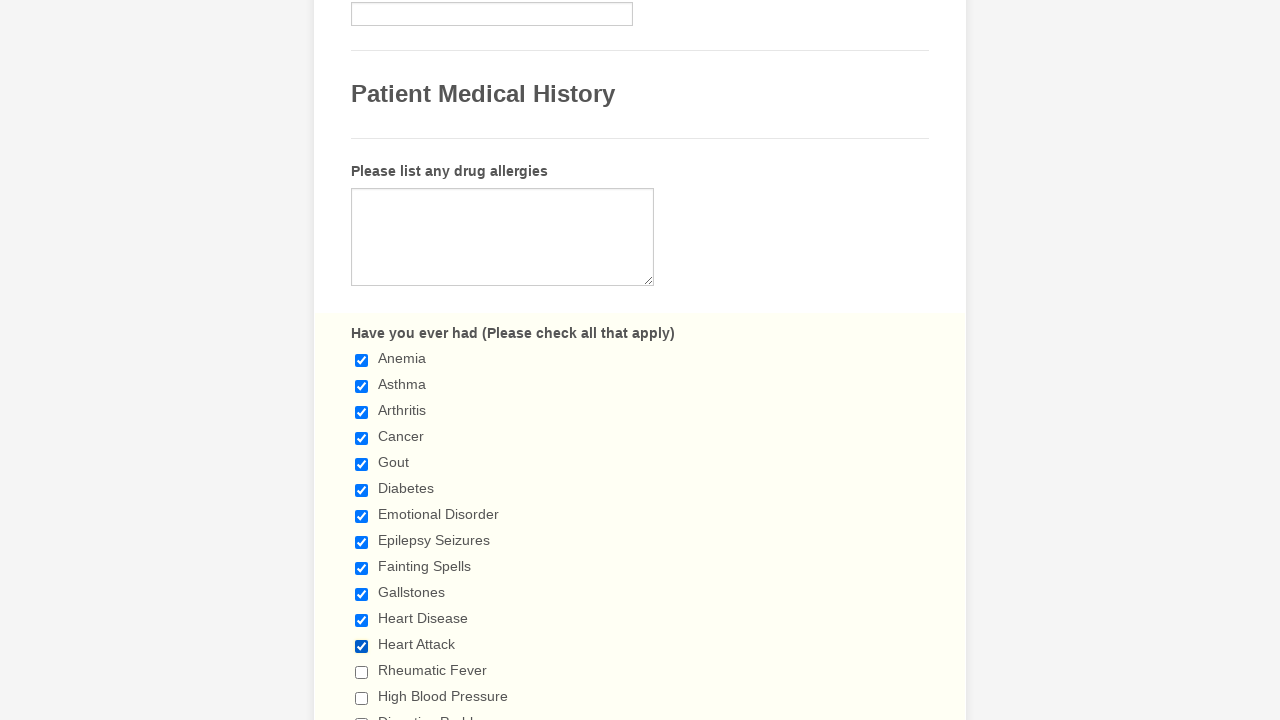

Selected checkbox at index 12 at (362, 672) on div.form-single-column input[type='checkbox'] >> nth=12
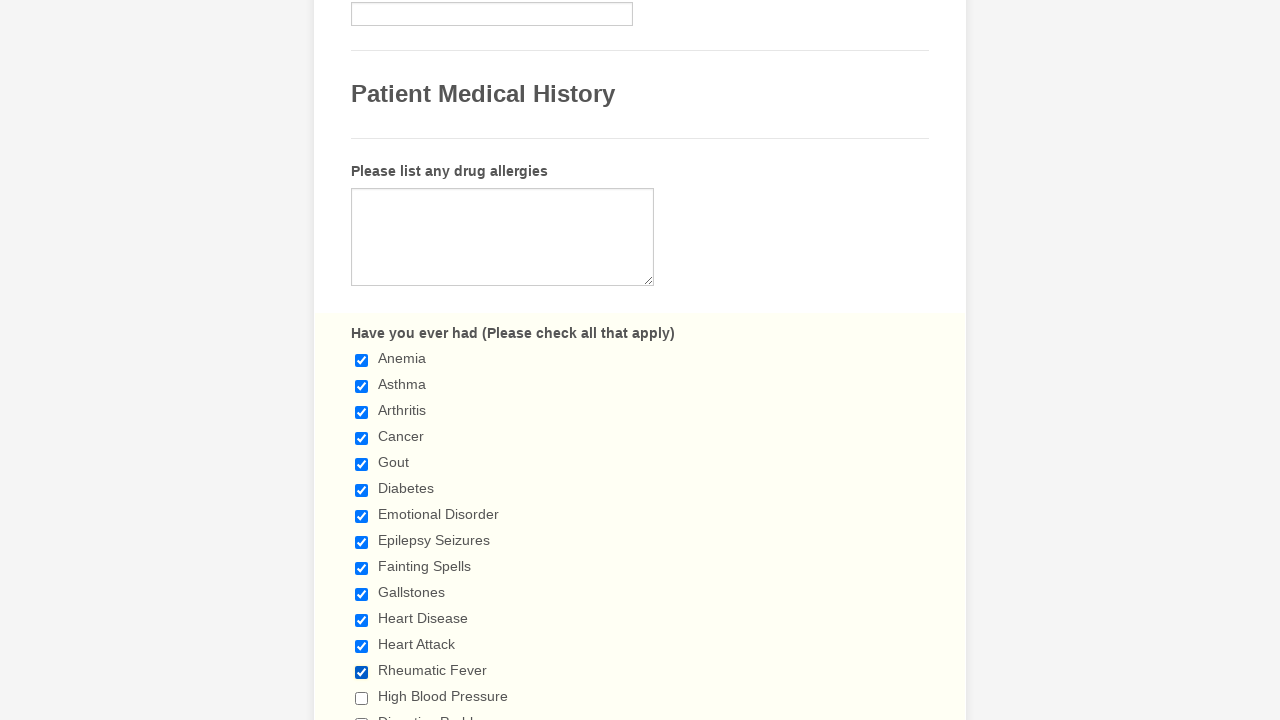

Selected checkbox at index 13 at (362, 698) on div.form-single-column input[type='checkbox'] >> nth=13
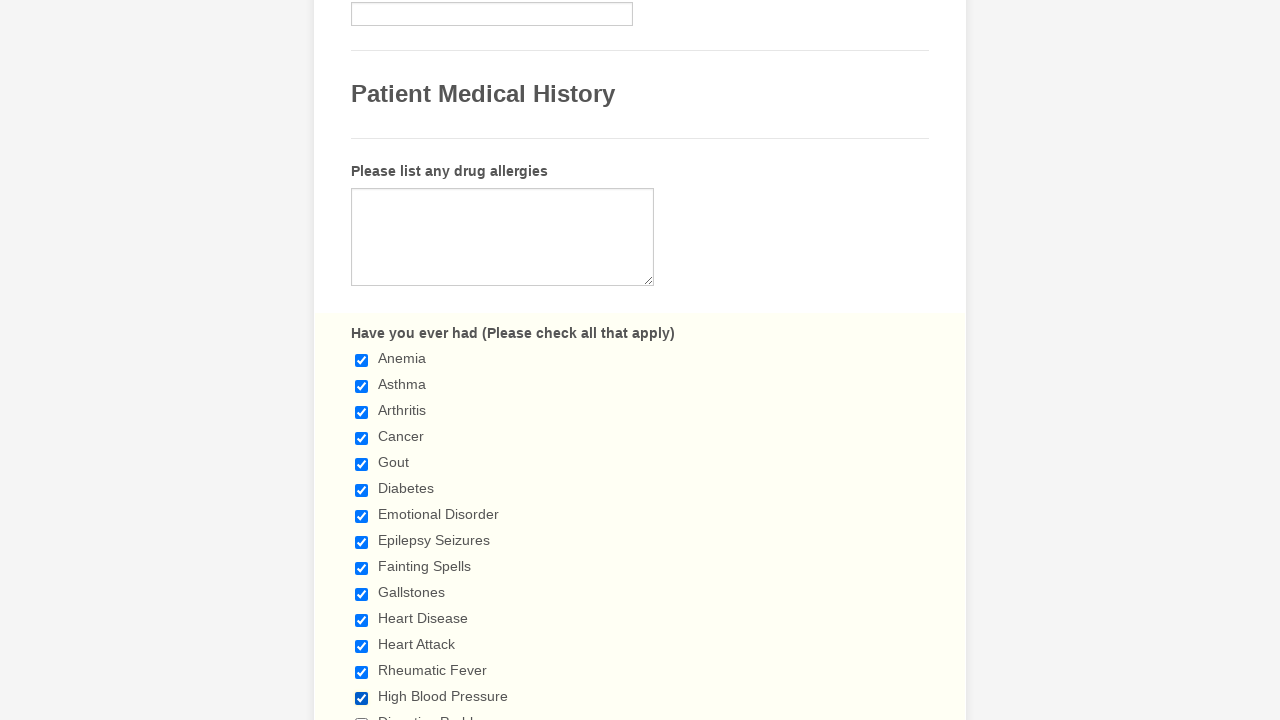

Selected checkbox at index 14 at (362, 714) on div.form-single-column input[type='checkbox'] >> nth=14
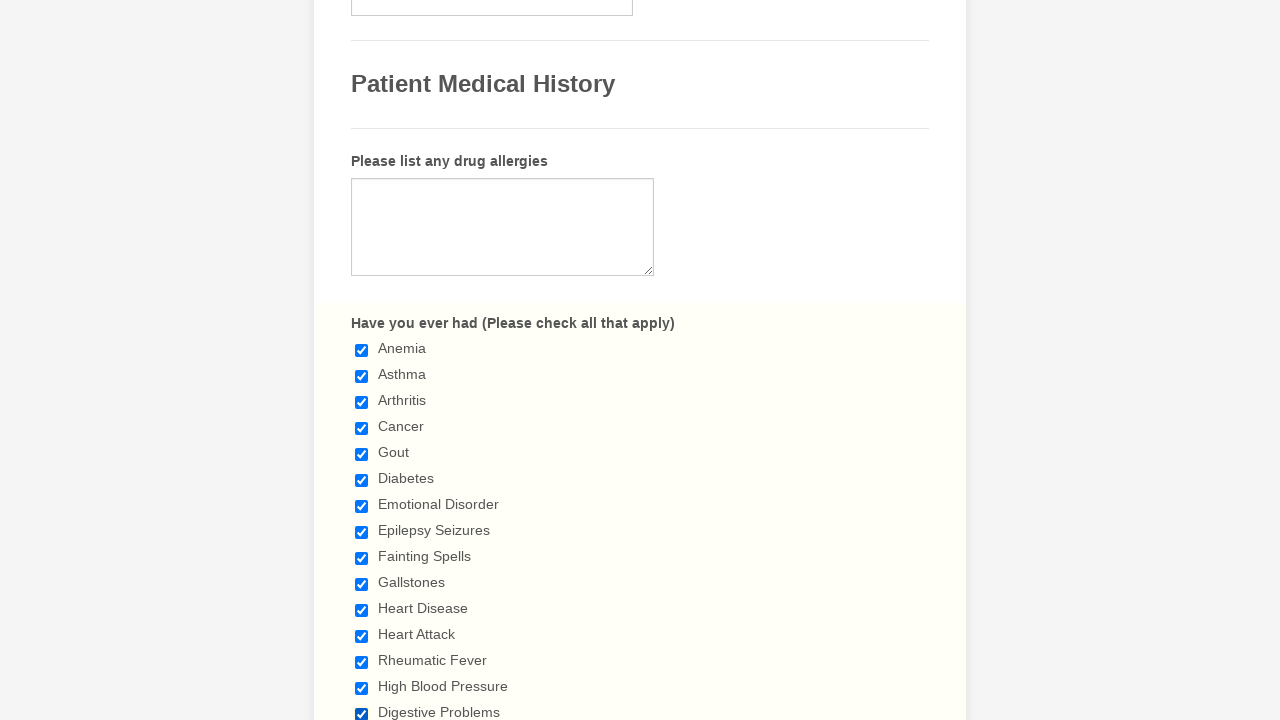

Selected checkbox at index 15 at (362, 360) on div.form-single-column input[type='checkbox'] >> nth=15
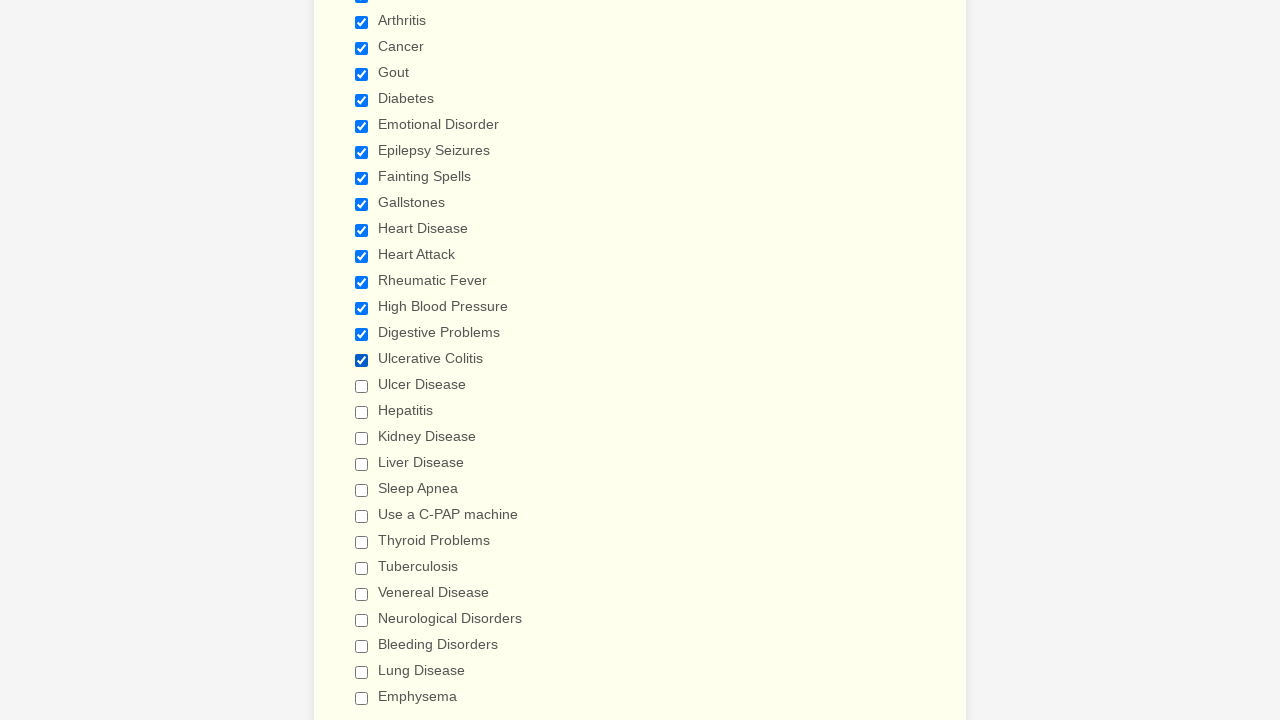

Selected checkbox at index 16 at (362, 386) on div.form-single-column input[type='checkbox'] >> nth=16
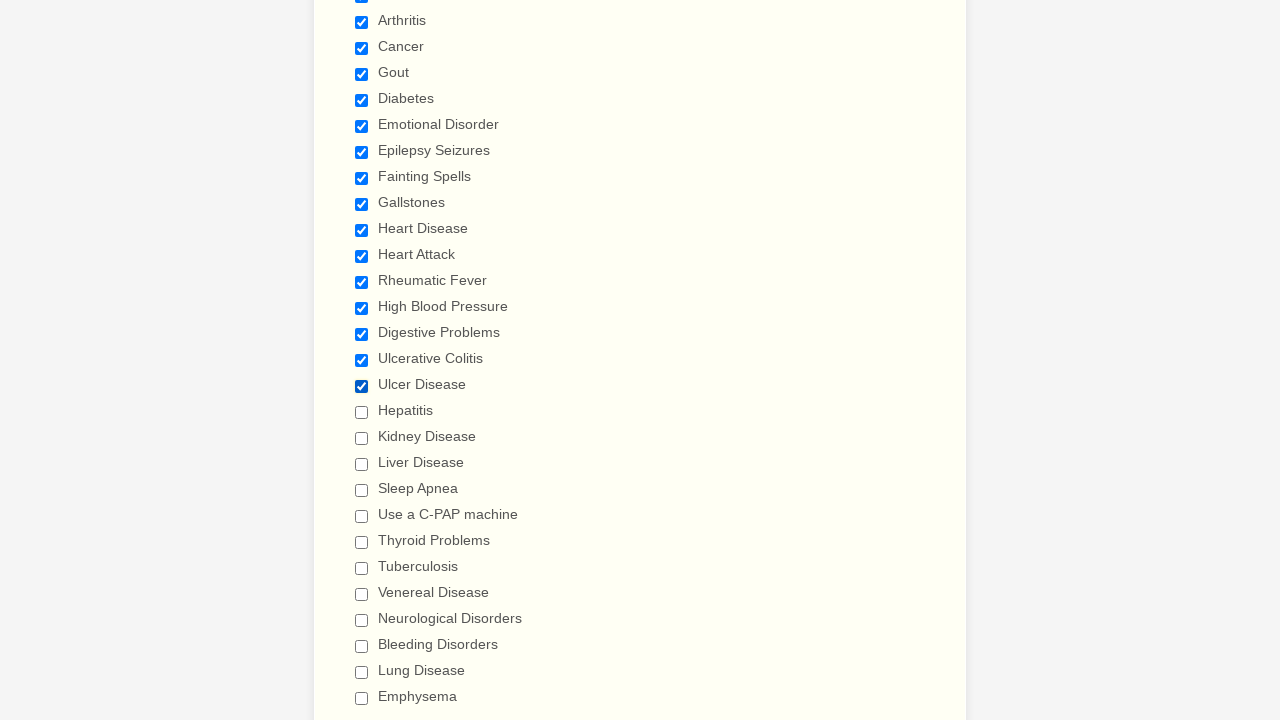

Selected checkbox at index 17 at (362, 412) on div.form-single-column input[type='checkbox'] >> nth=17
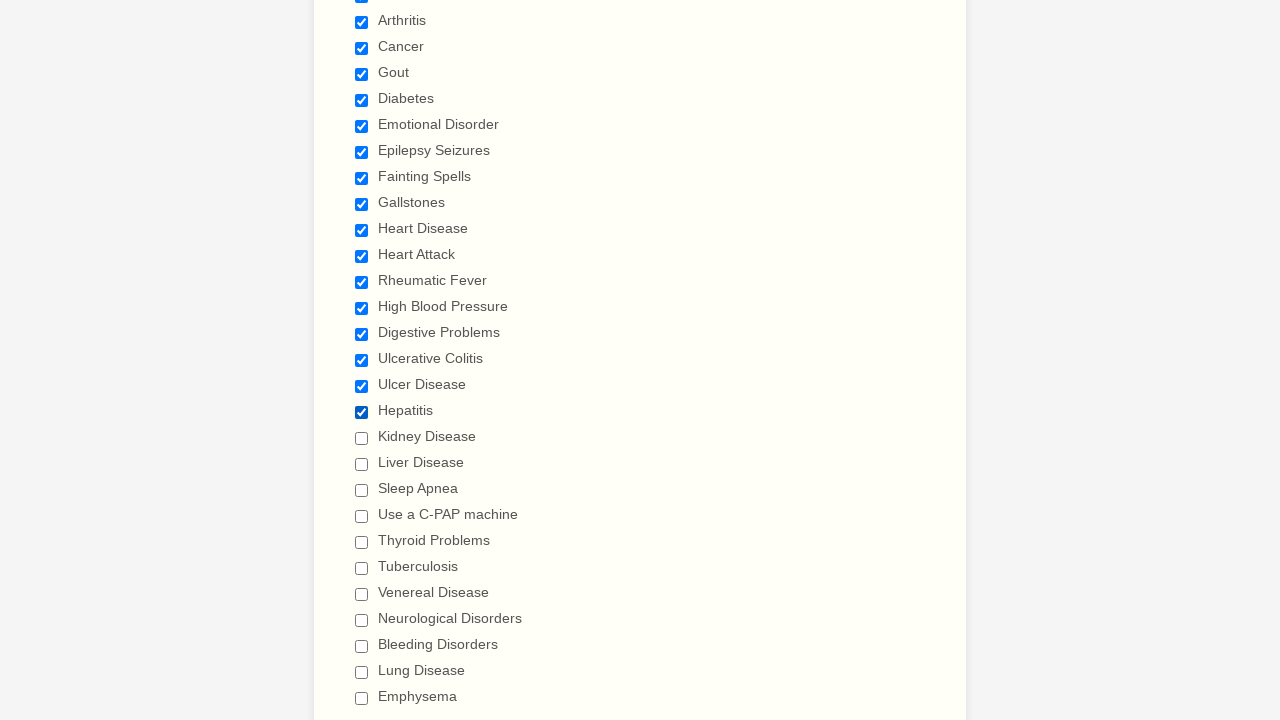

Selected checkbox at index 18 at (362, 438) on div.form-single-column input[type='checkbox'] >> nth=18
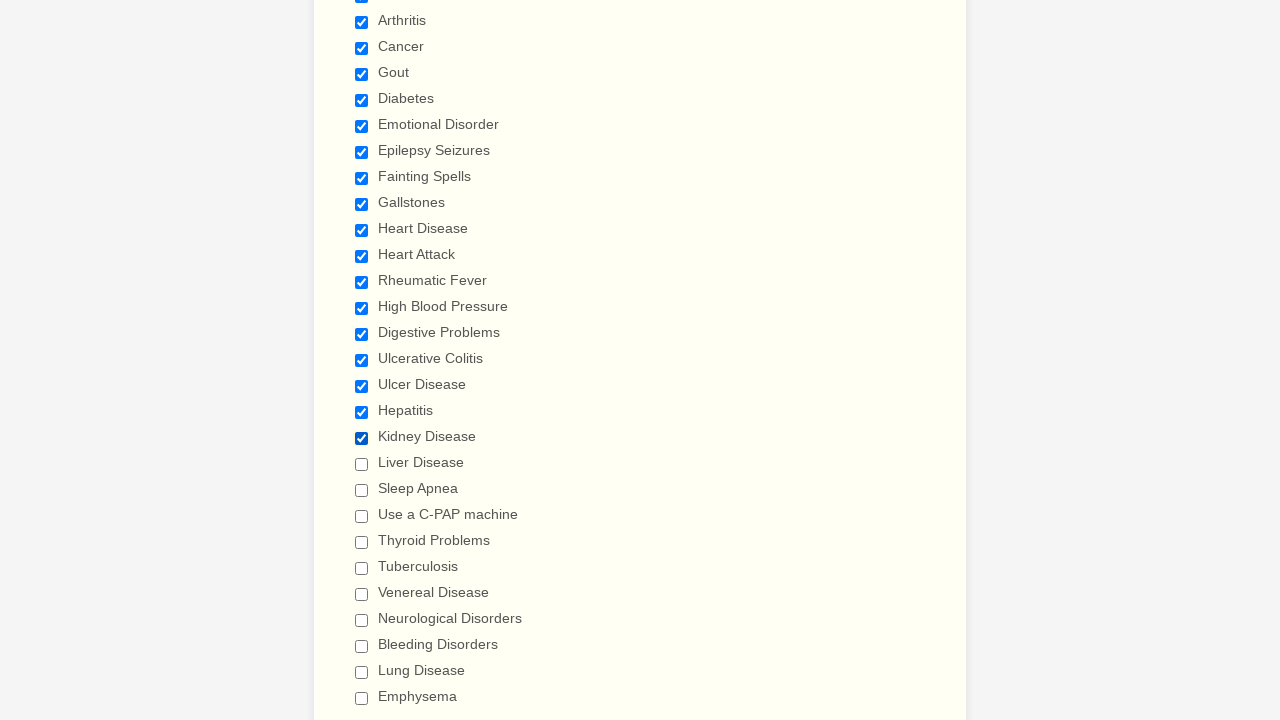

Selected checkbox at index 19 at (362, 464) on div.form-single-column input[type='checkbox'] >> nth=19
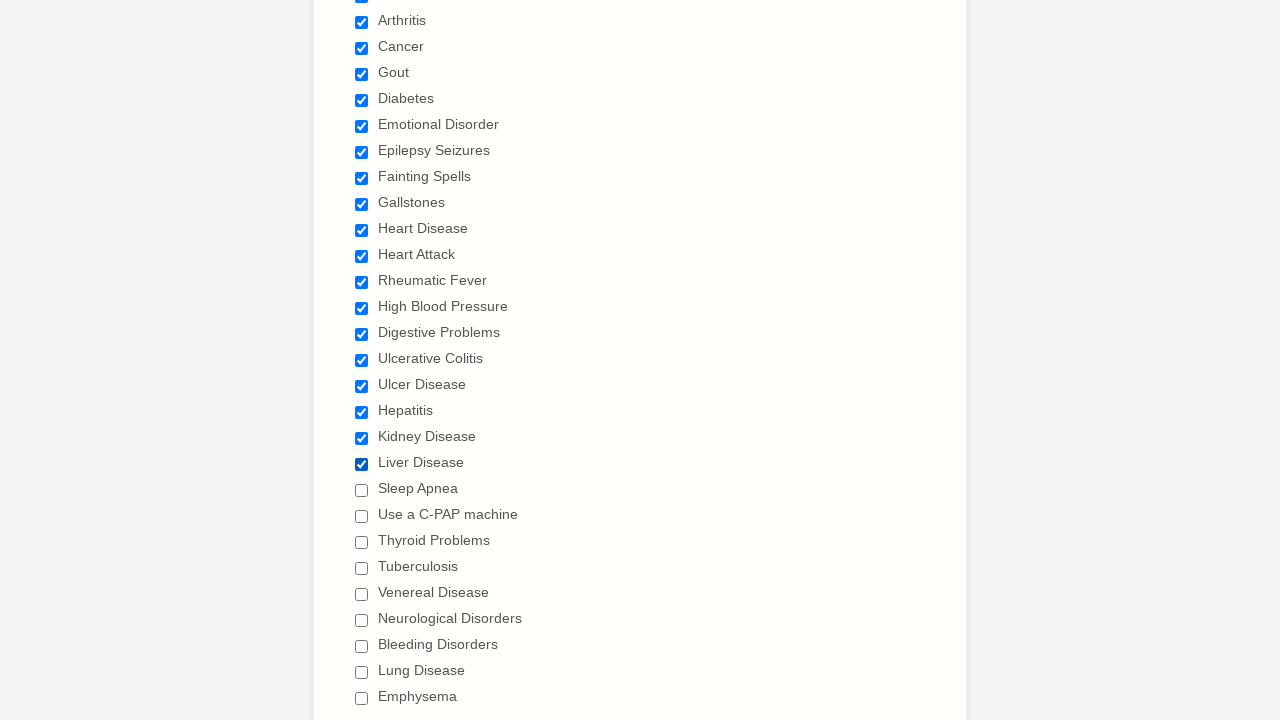

Selected checkbox at index 20 at (362, 490) on div.form-single-column input[type='checkbox'] >> nth=20
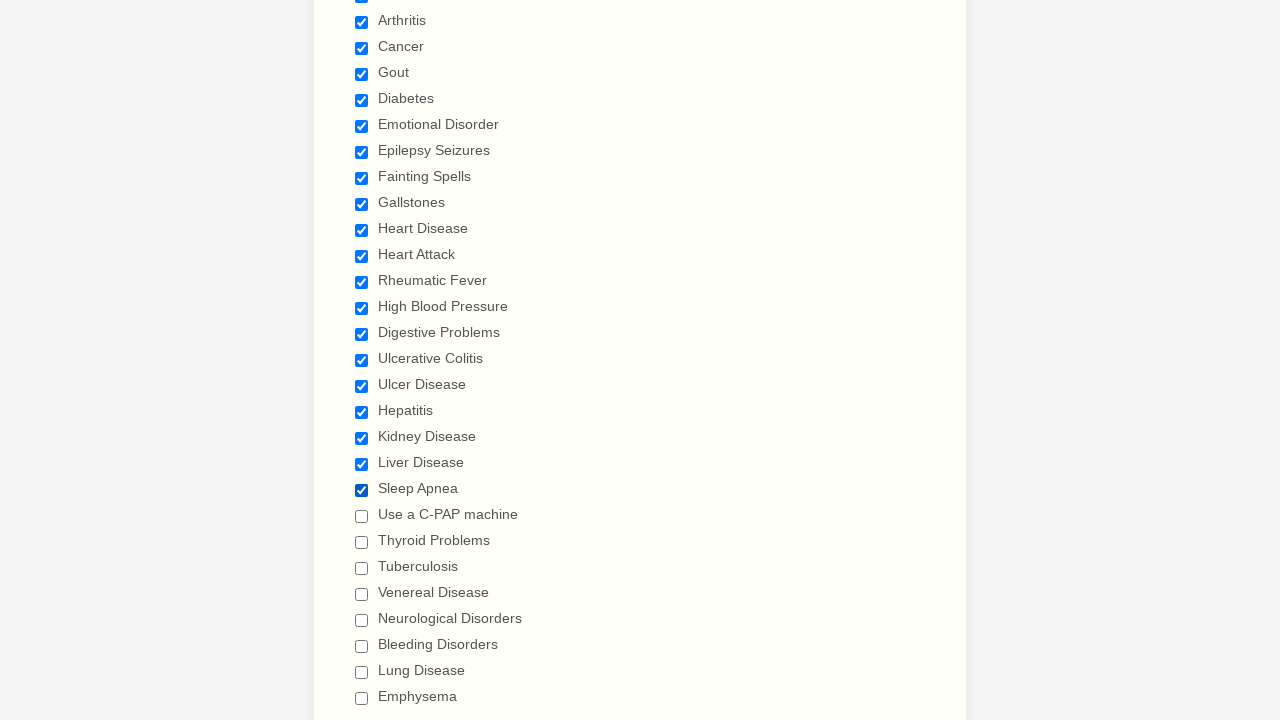

Selected checkbox at index 21 at (362, 516) on div.form-single-column input[type='checkbox'] >> nth=21
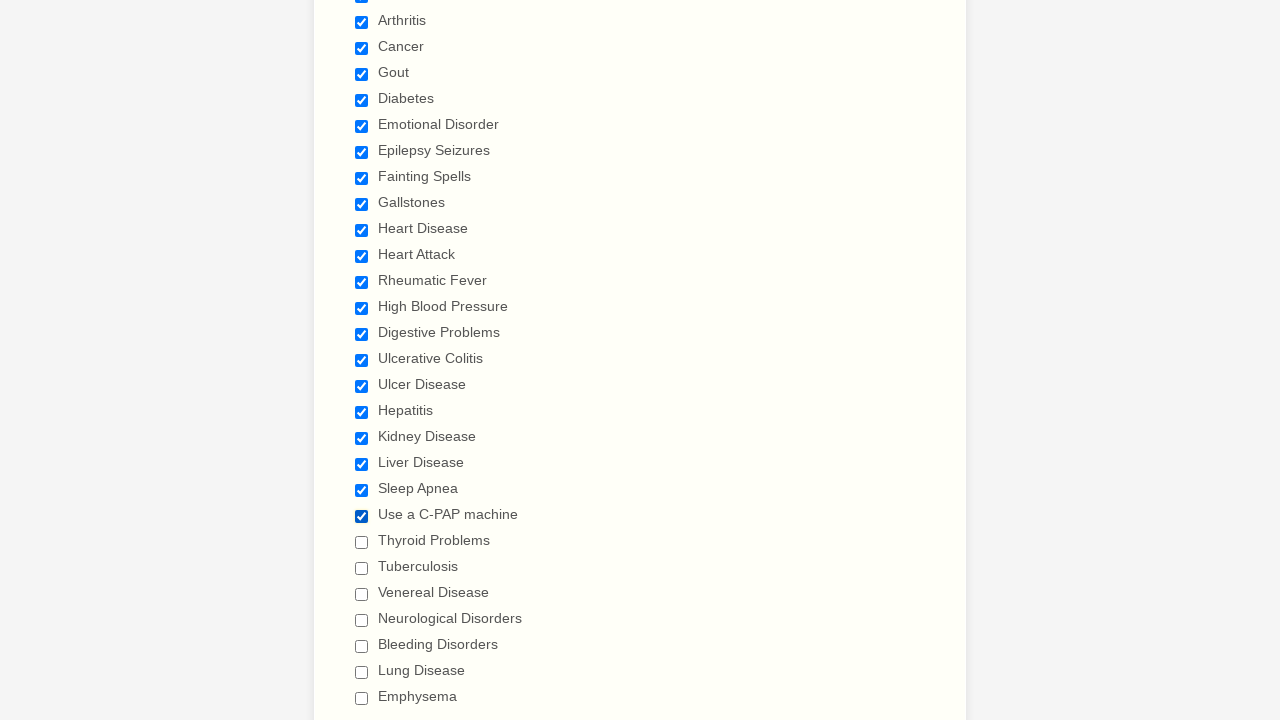

Selected checkbox at index 22 at (362, 542) on div.form-single-column input[type='checkbox'] >> nth=22
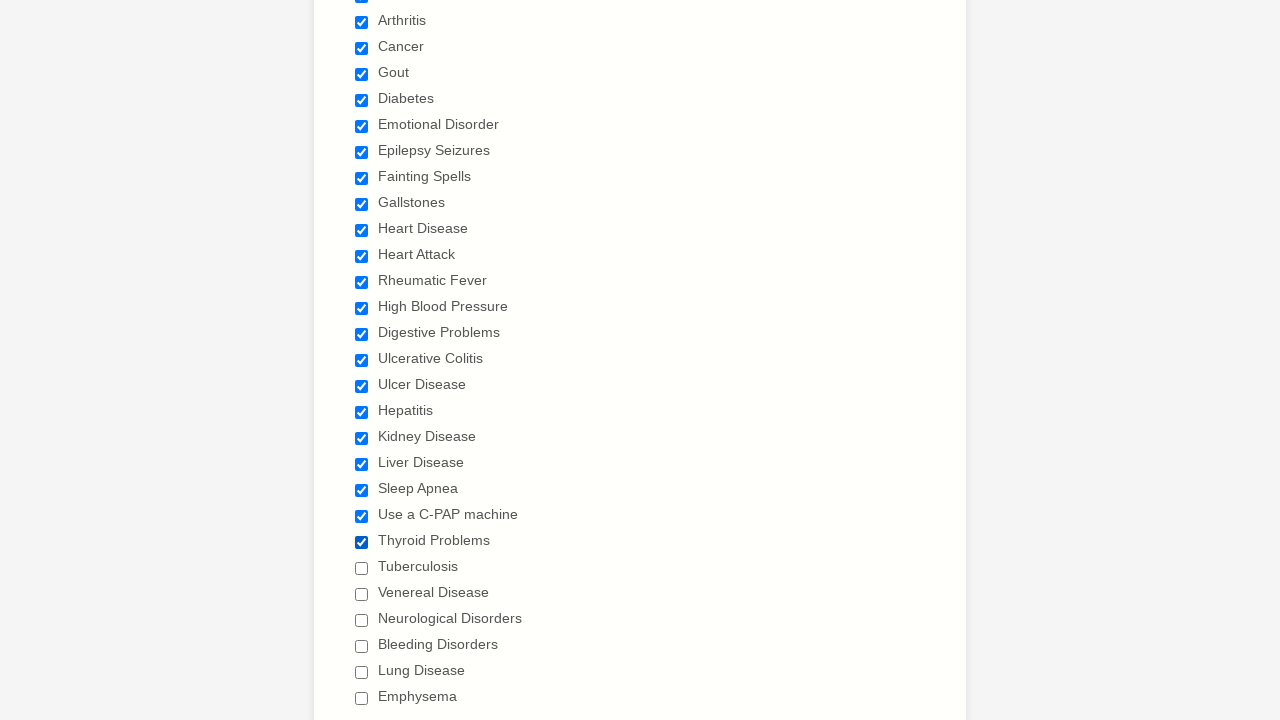

Selected checkbox at index 23 at (362, 568) on div.form-single-column input[type='checkbox'] >> nth=23
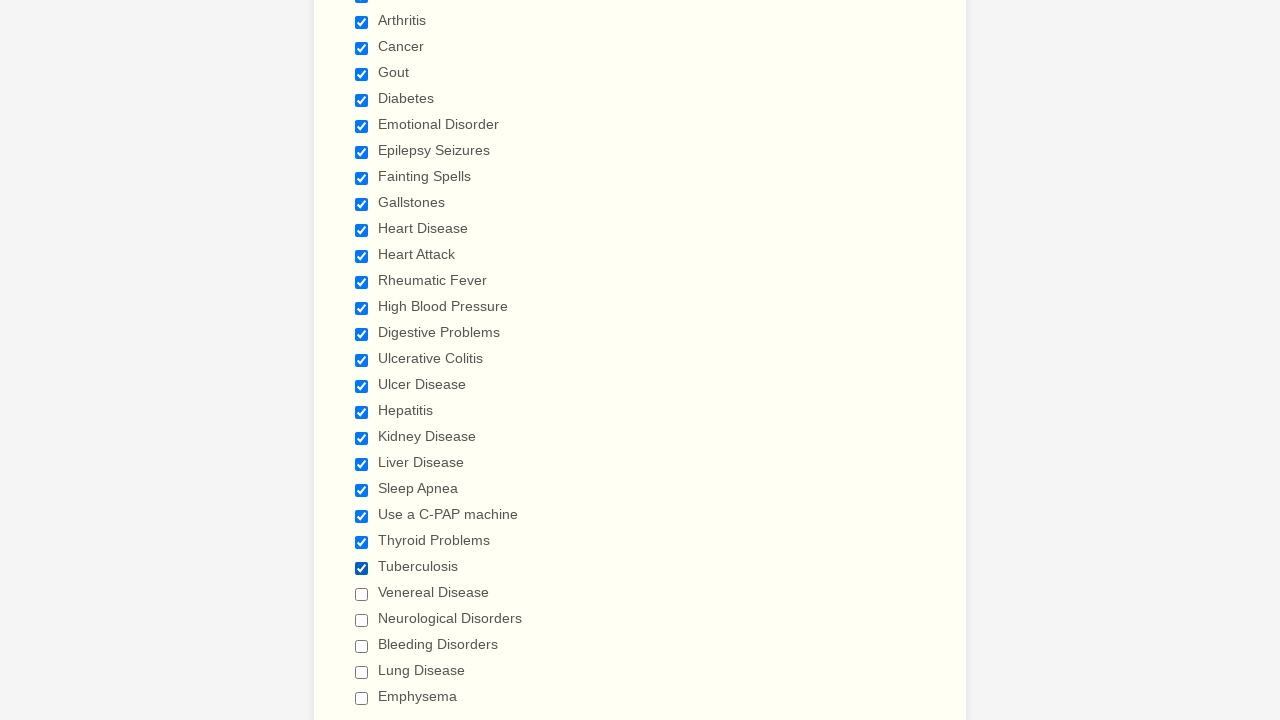

Selected checkbox at index 24 at (362, 594) on div.form-single-column input[type='checkbox'] >> nth=24
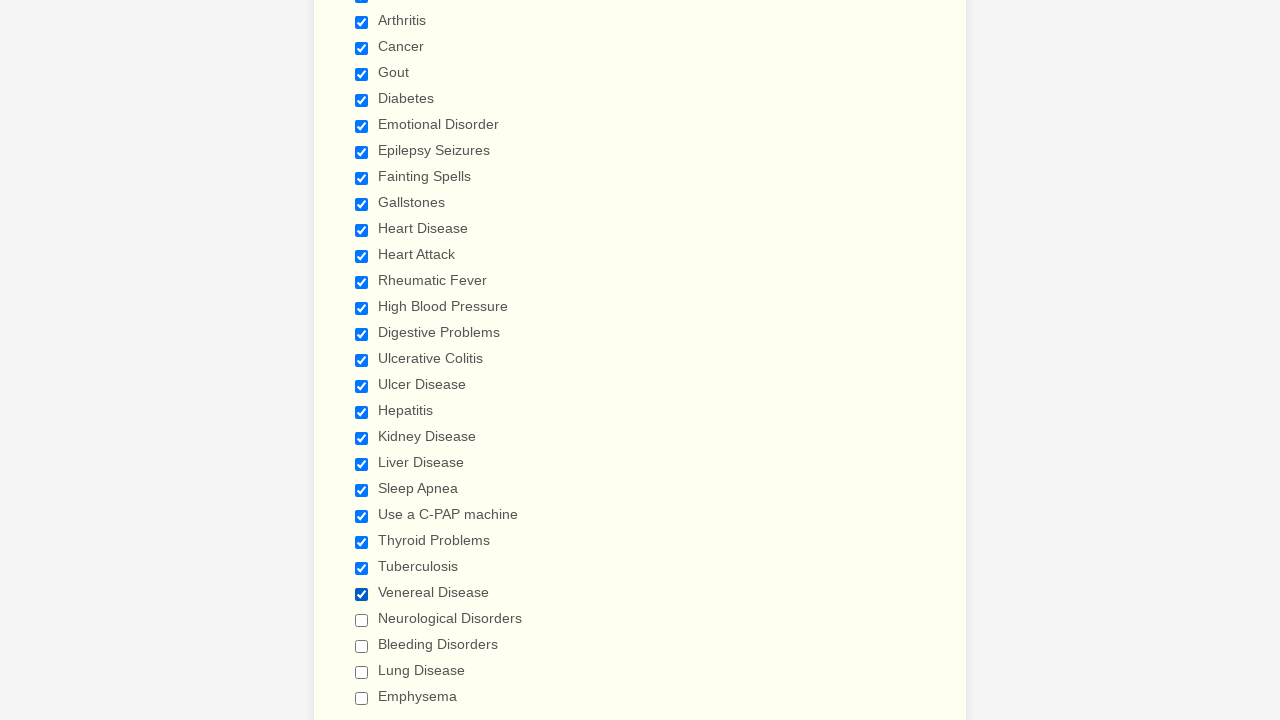

Selected checkbox at index 25 at (362, 620) on div.form-single-column input[type='checkbox'] >> nth=25
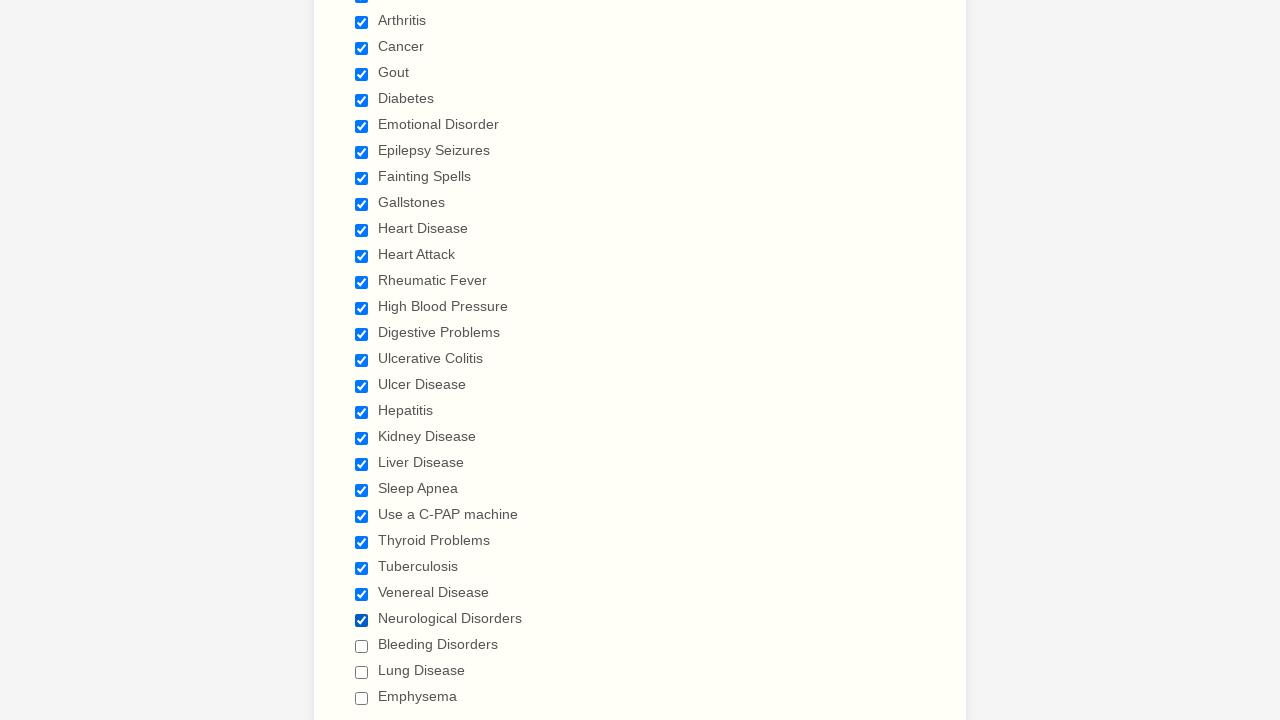

Selected checkbox at index 26 at (362, 646) on div.form-single-column input[type='checkbox'] >> nth=26
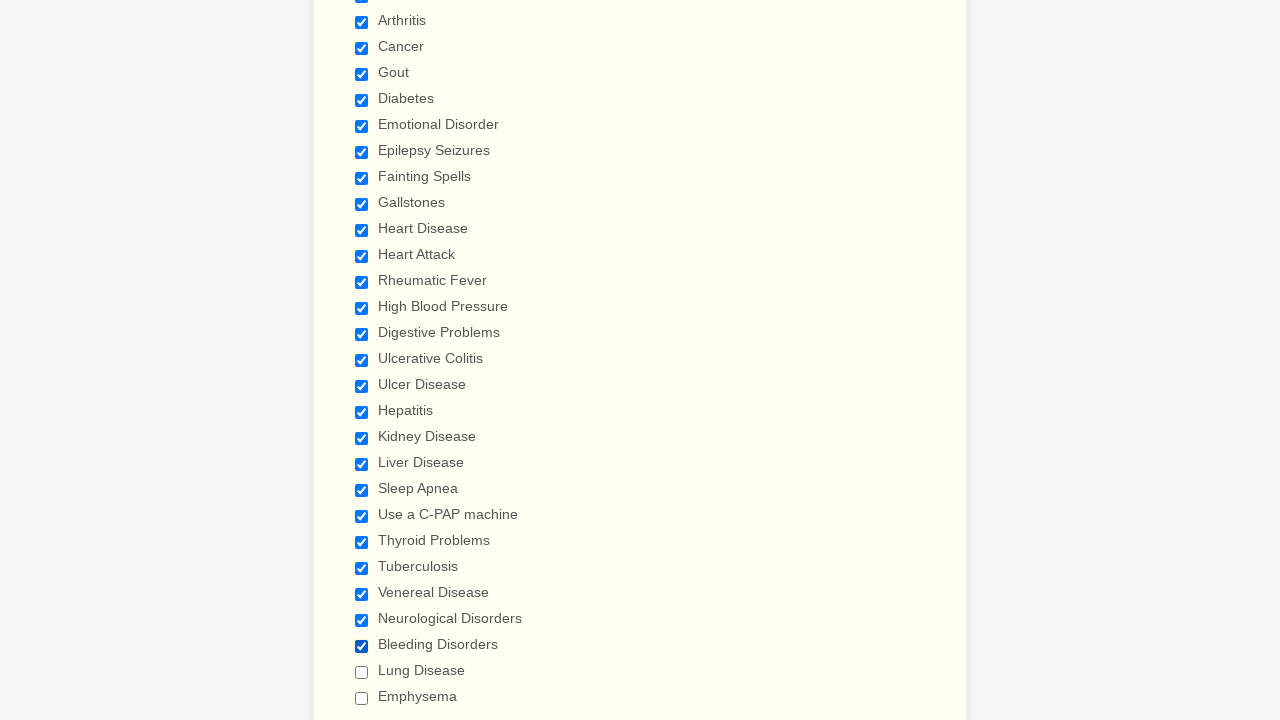

Selected checkbox at index 27 at (362, 672) on div.form-single-column input[type='checkbox'] >> nth=27
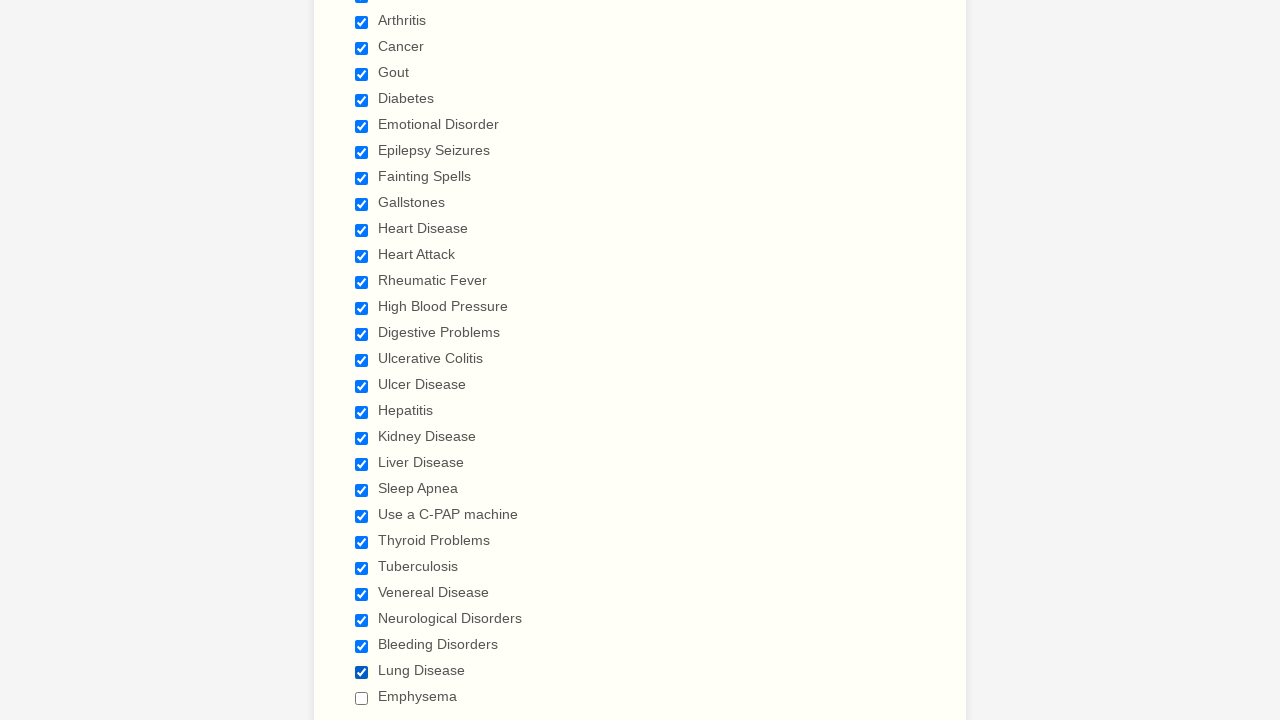

Selected checkbox at index 28 at (362, 698) on div.form-single-column input[type='checkbox'] >> nth=28
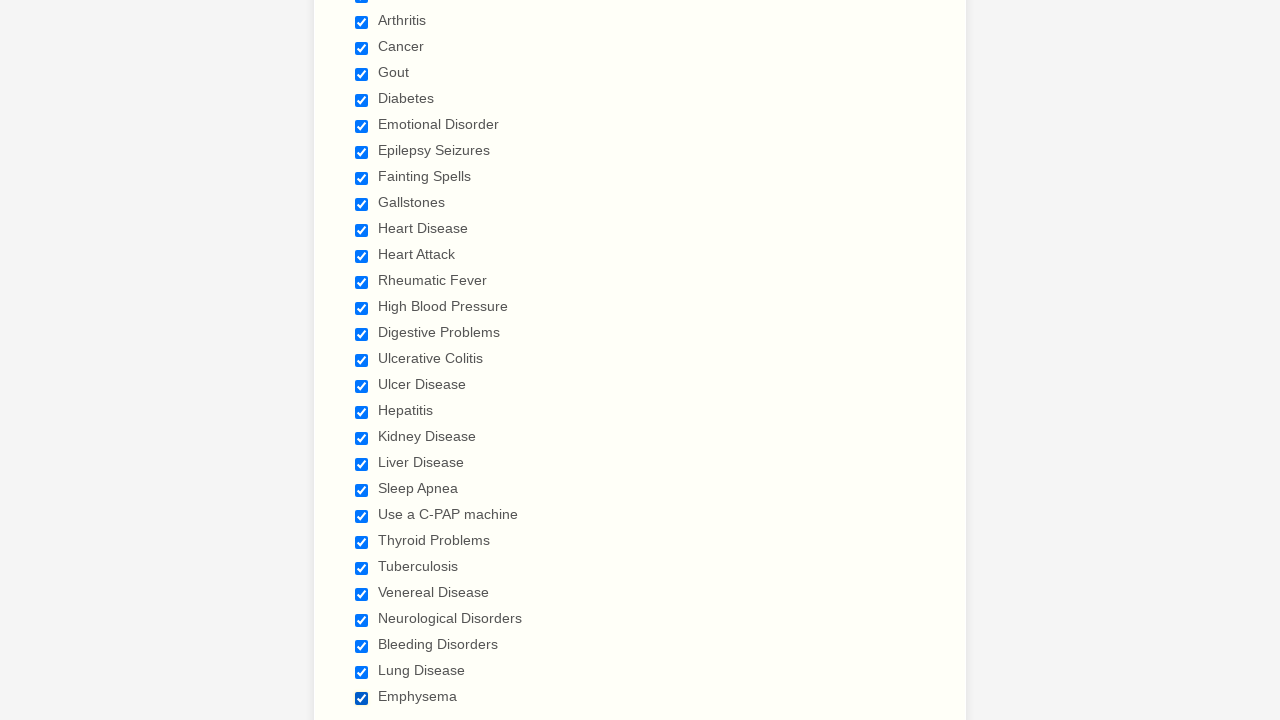

Verified checkbox at index 0 is selected
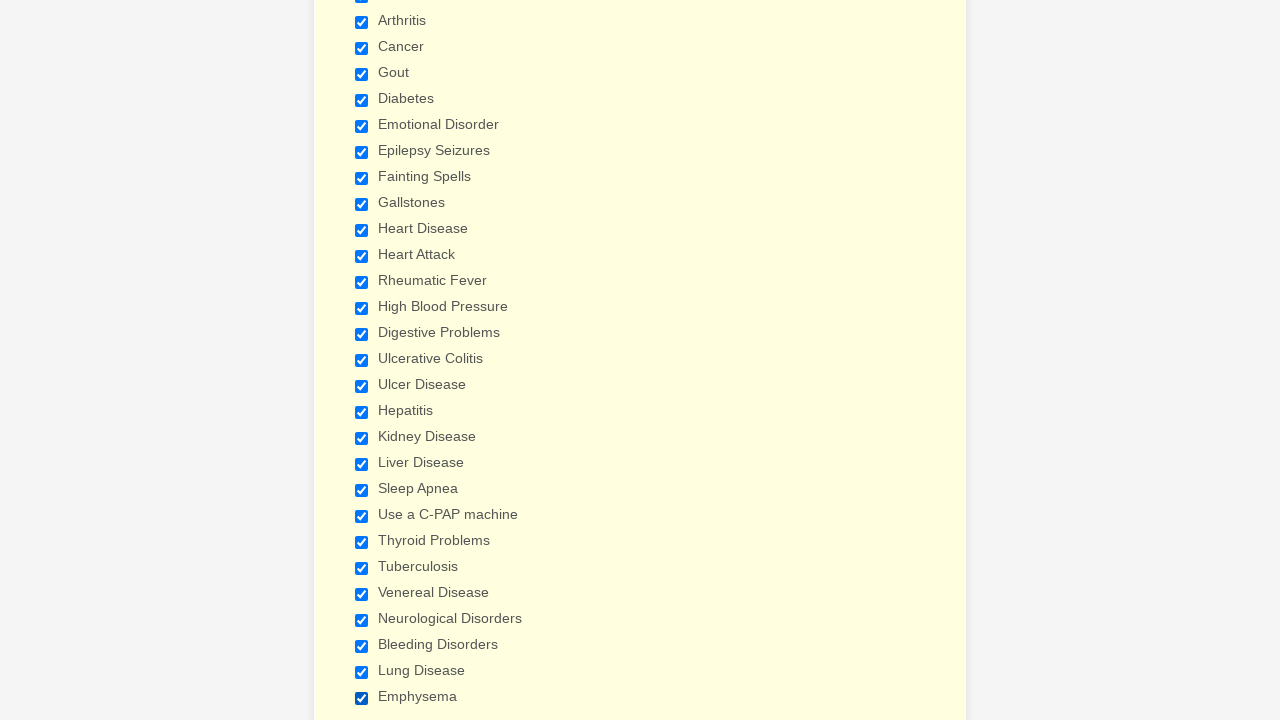

Verified checkbox at index 1 is selected
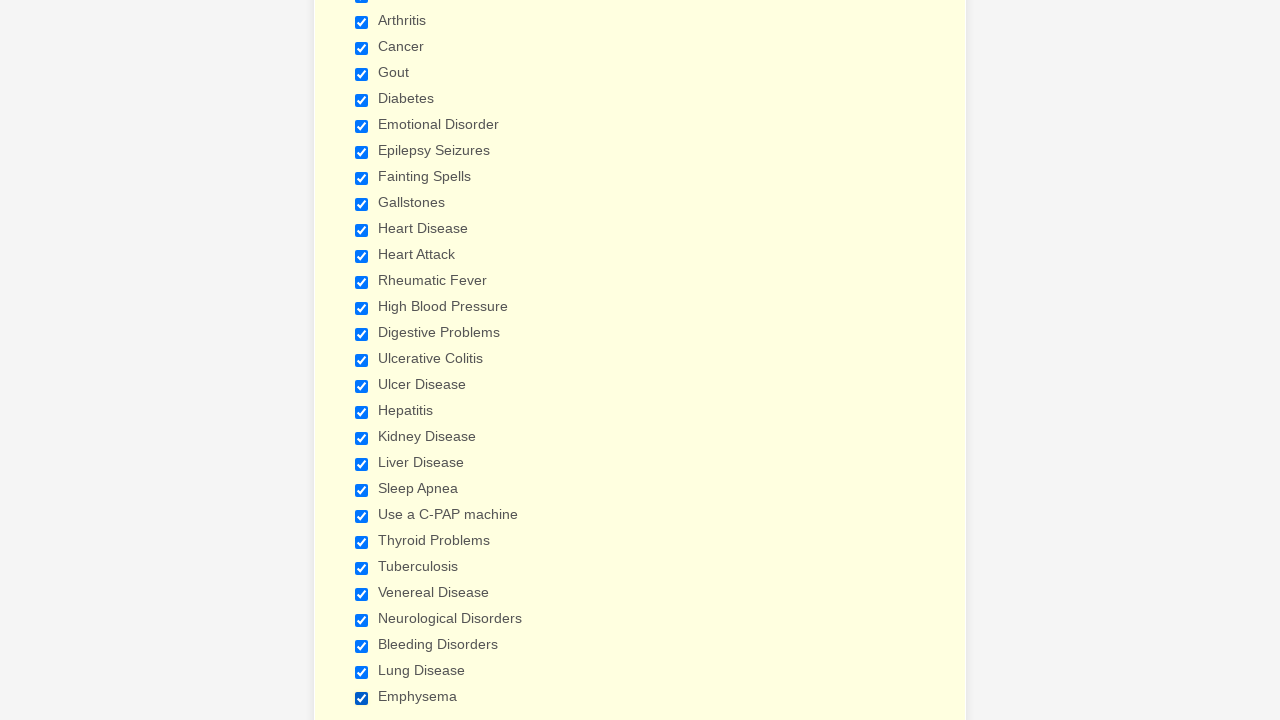

Verified checkbox at index 2 is selected
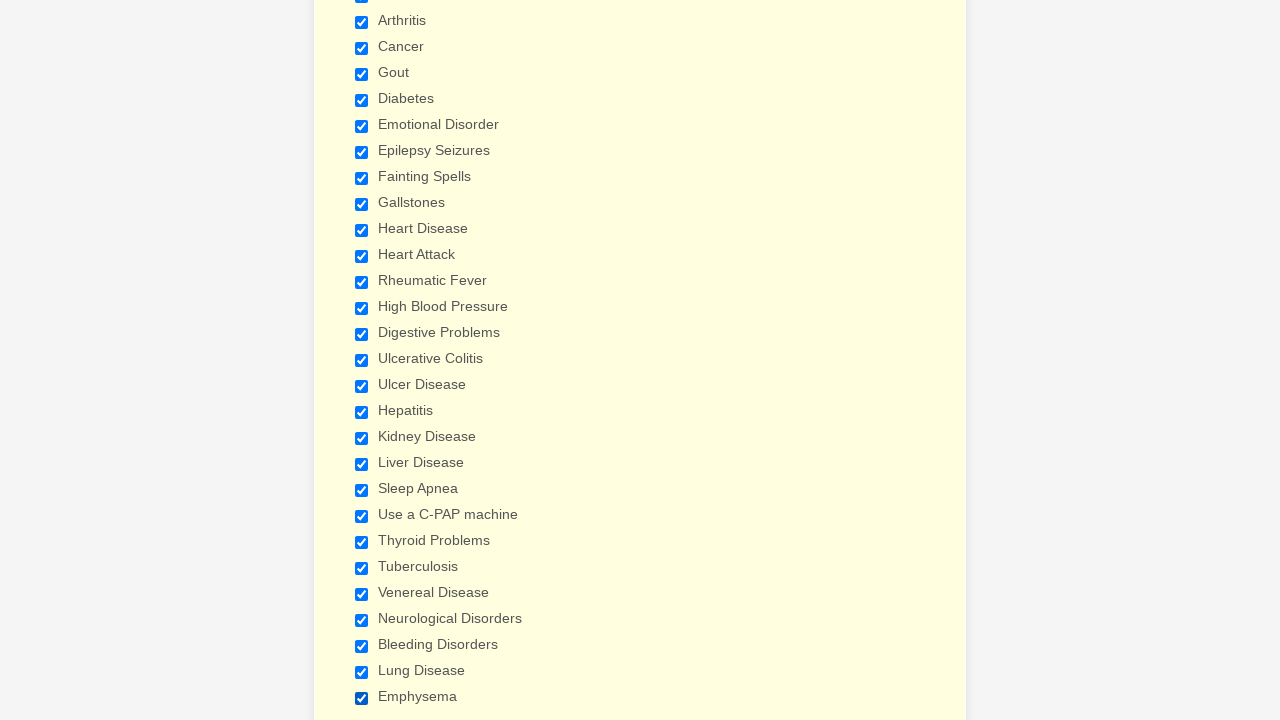

Verified checkbox at index 3 is selected
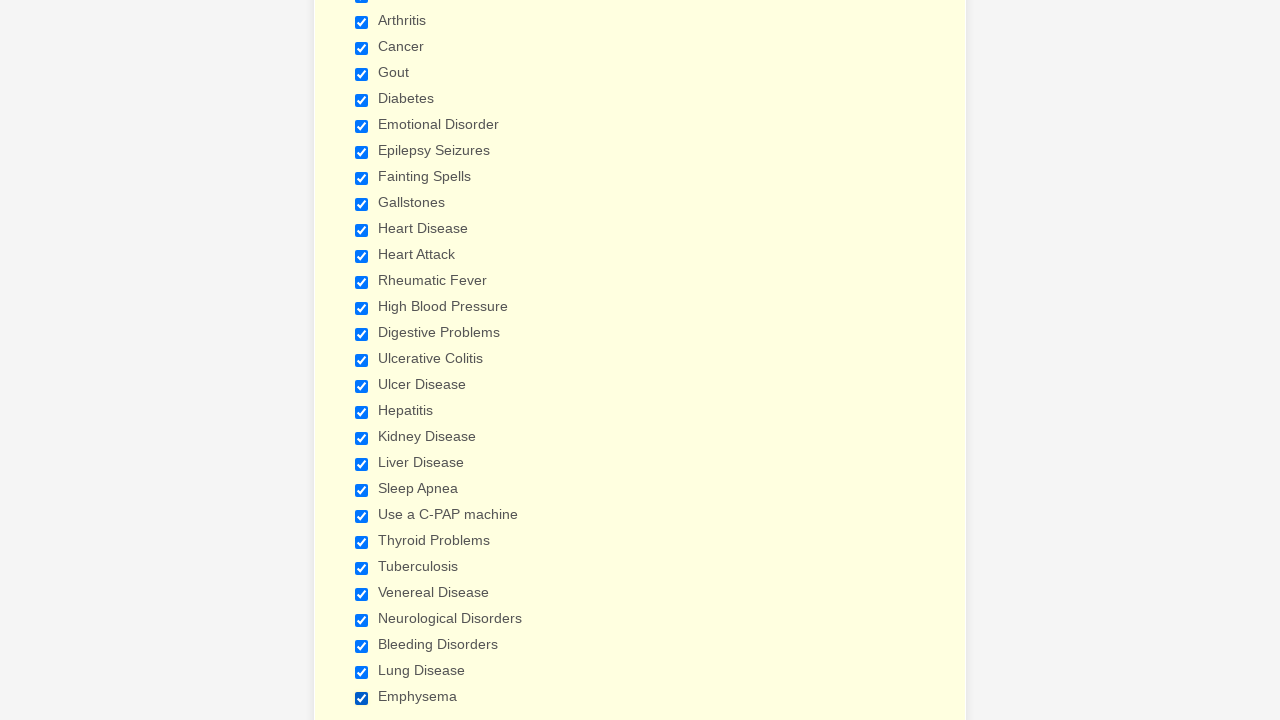

Verified checkbox at index 4 is selected
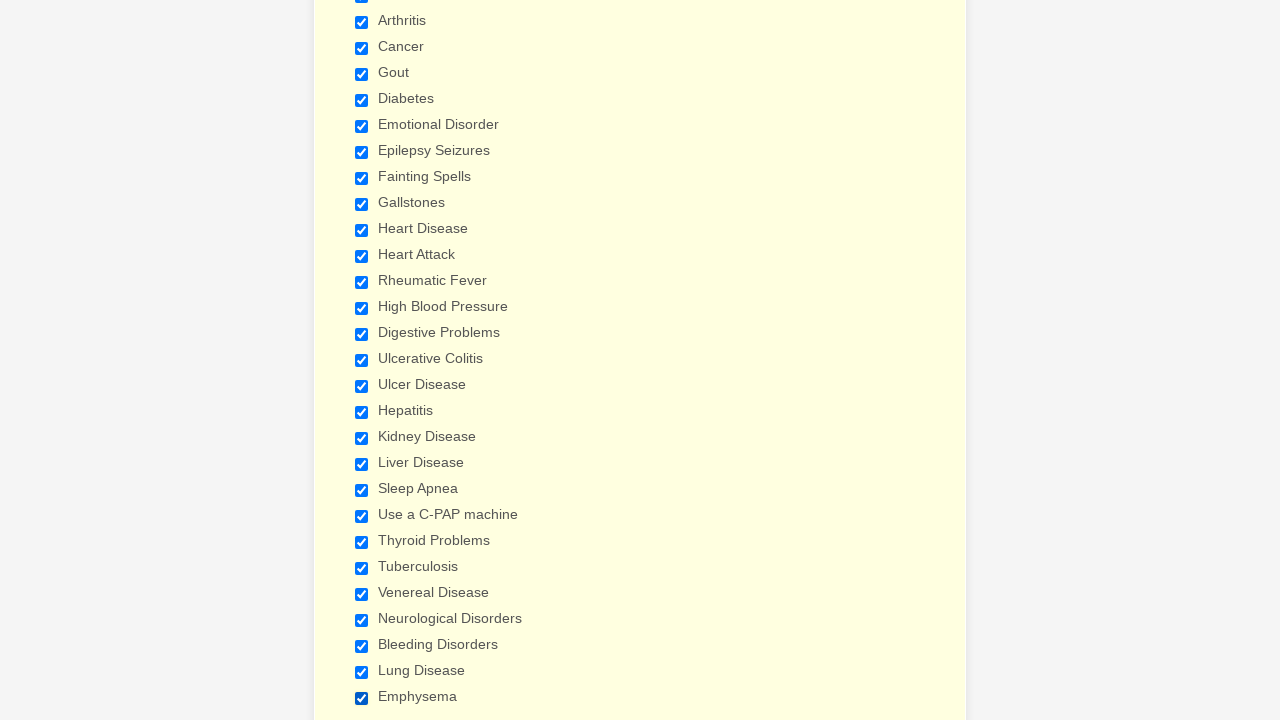

Verified checkbox at index 5 is selected
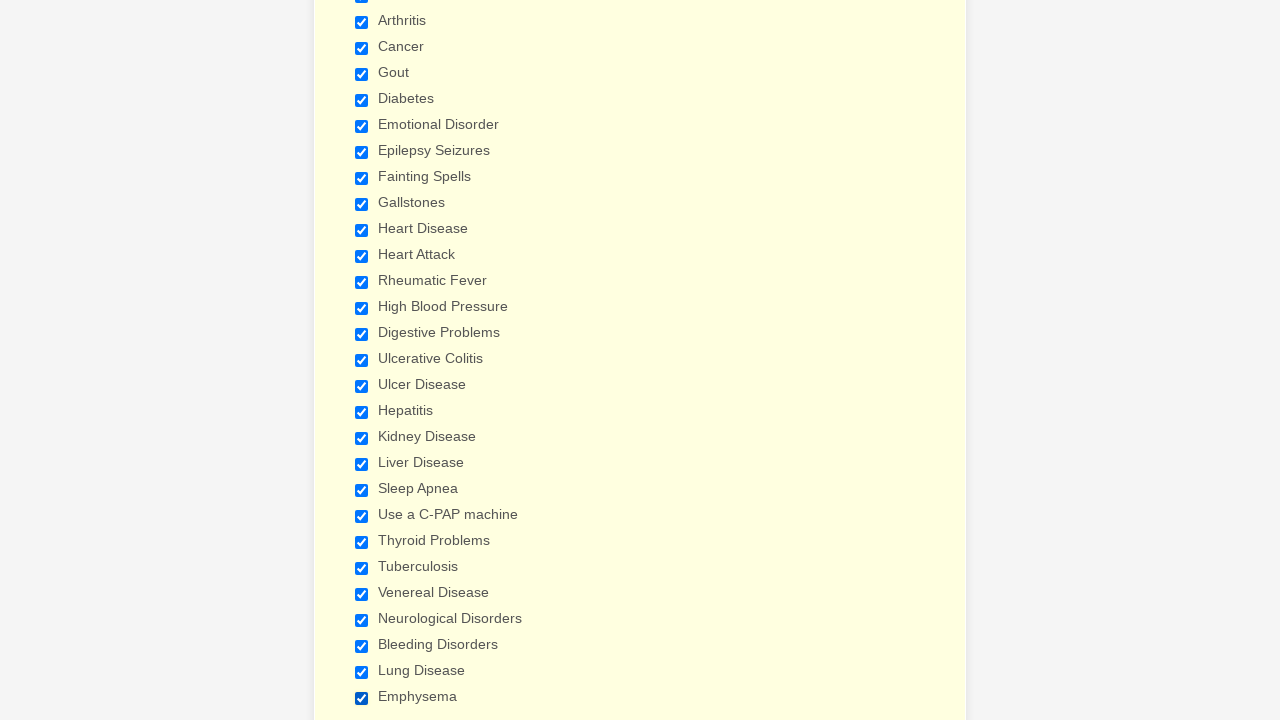

Verified checkbox at index 6 is selected
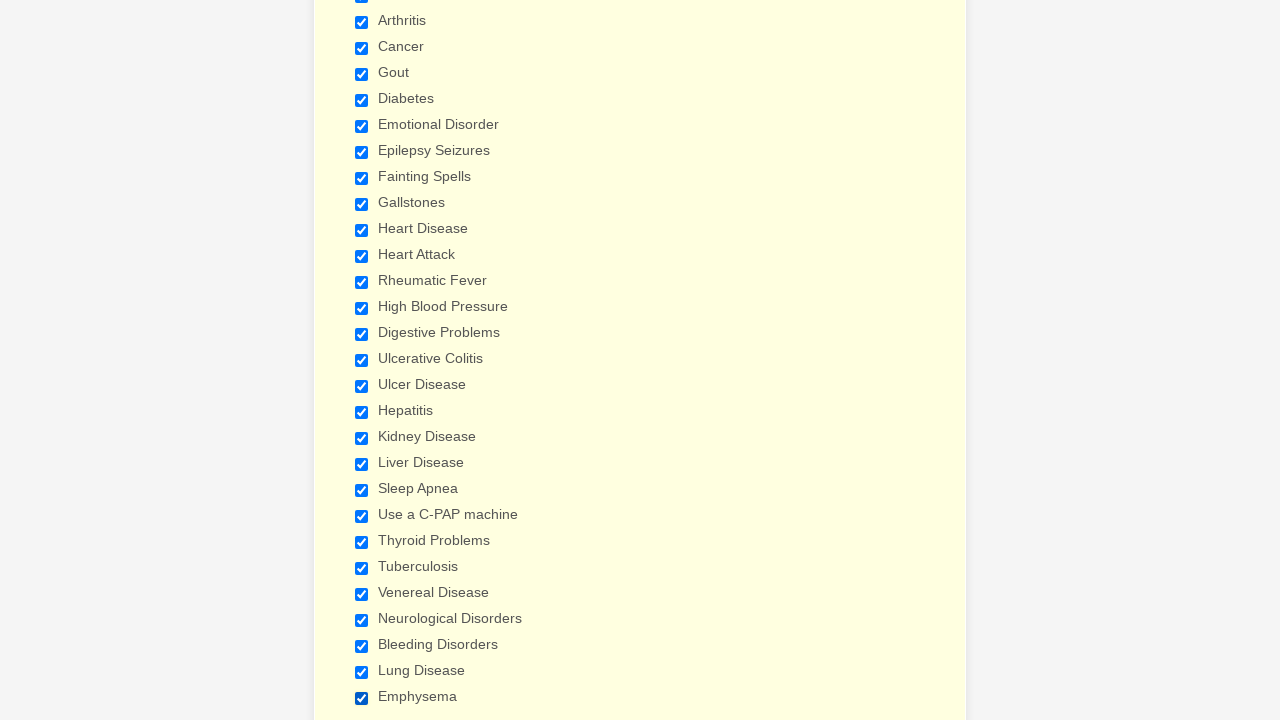

Verified checkbox at index 7 is selected
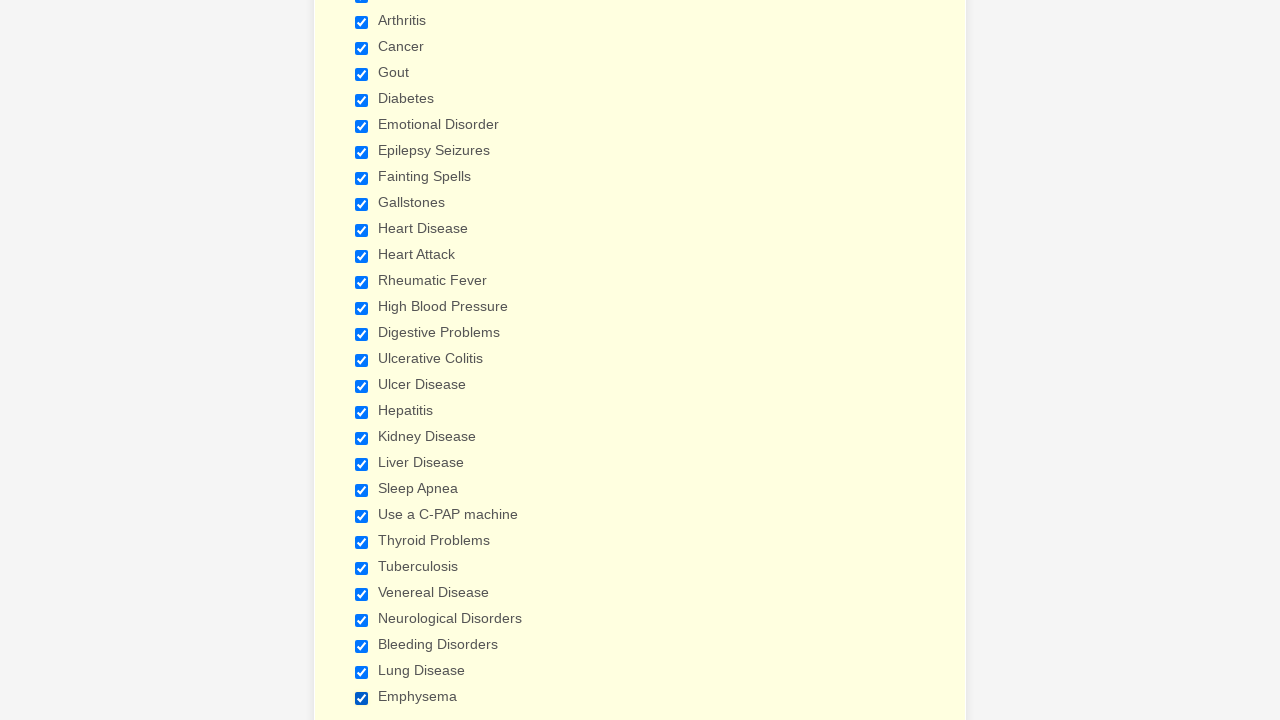

Verified checkbox at index 8 is selected
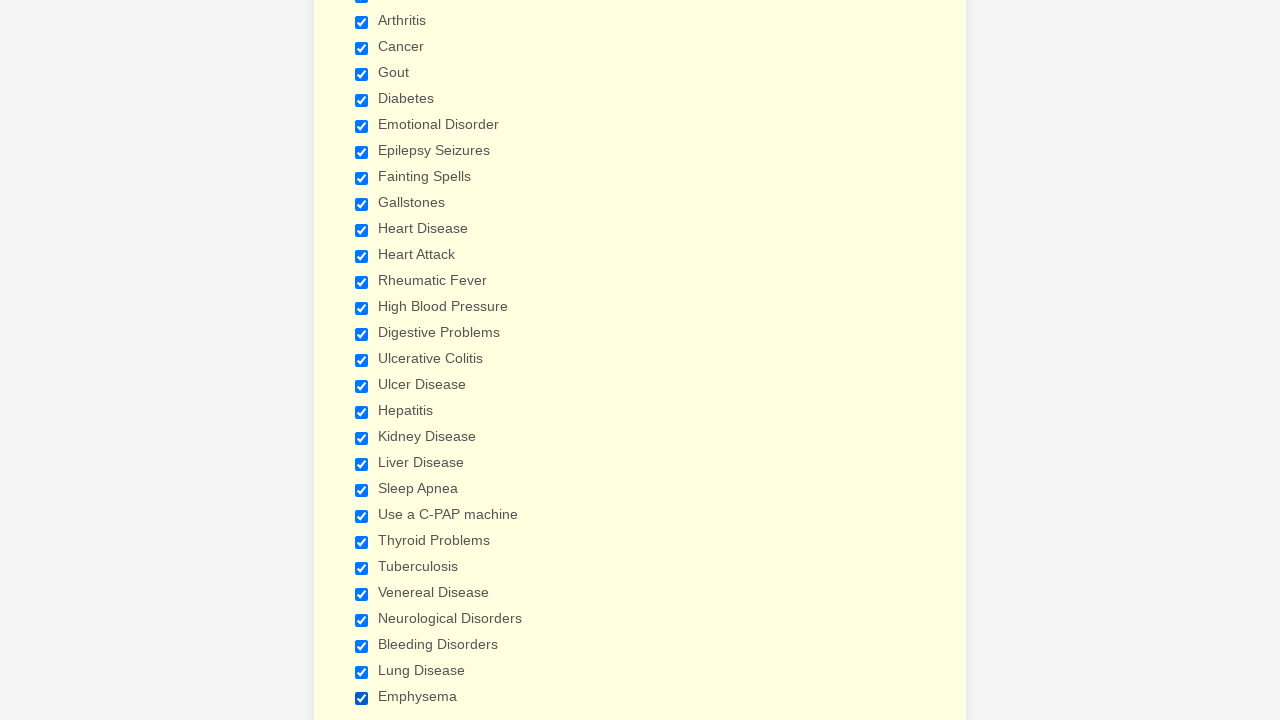

Verified checkbox at index 9 is selected
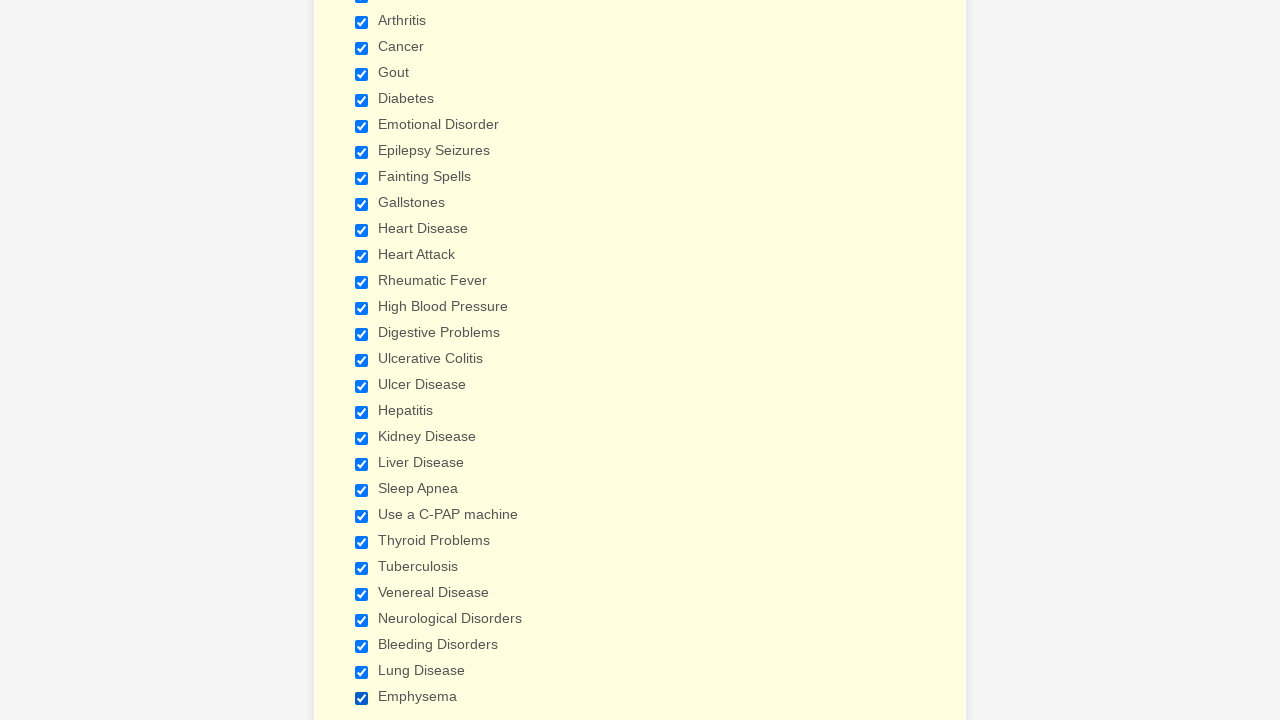

Verified checkbox at index 10 is selected
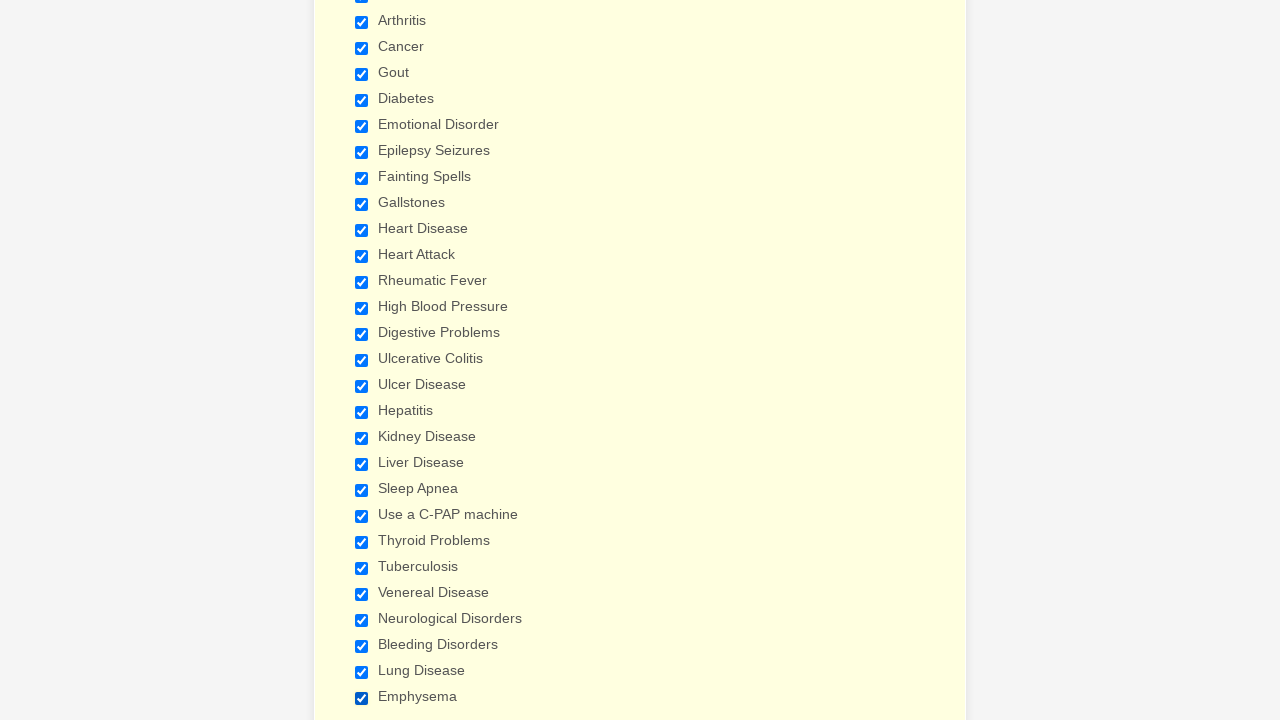

Verified checkbox at index 11 is selected
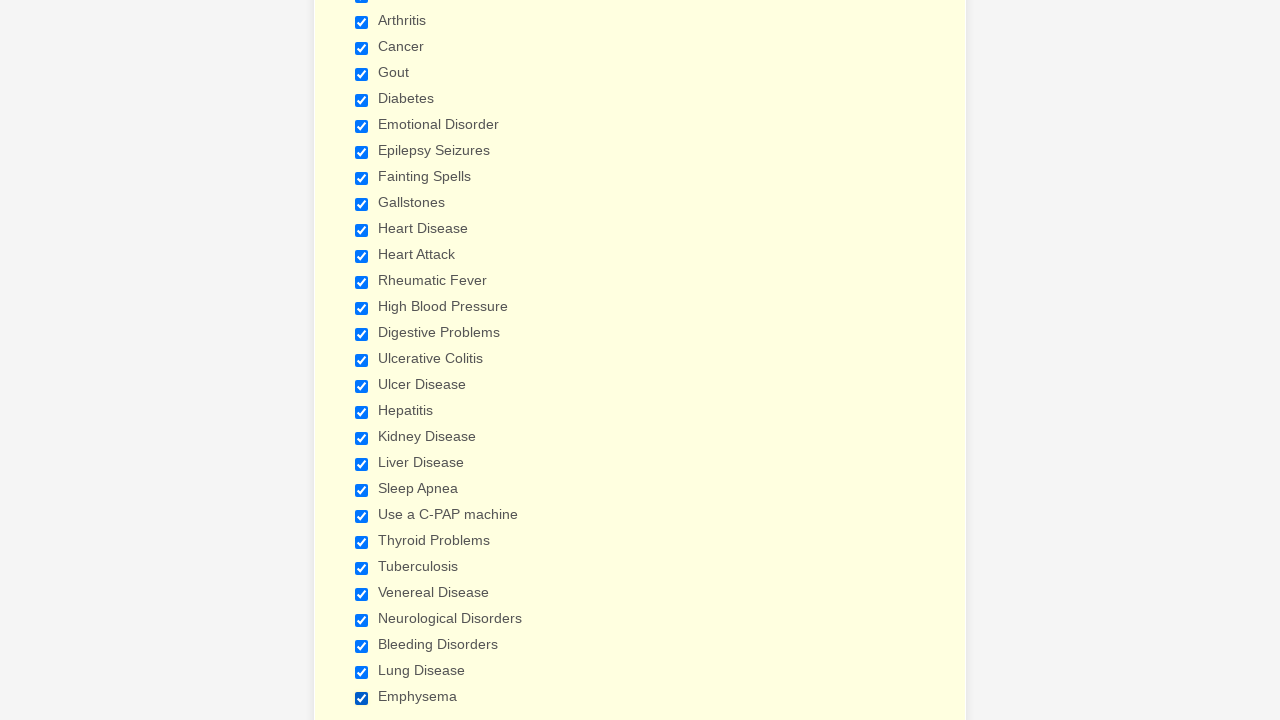

Verified checkbox at index 12 is selected
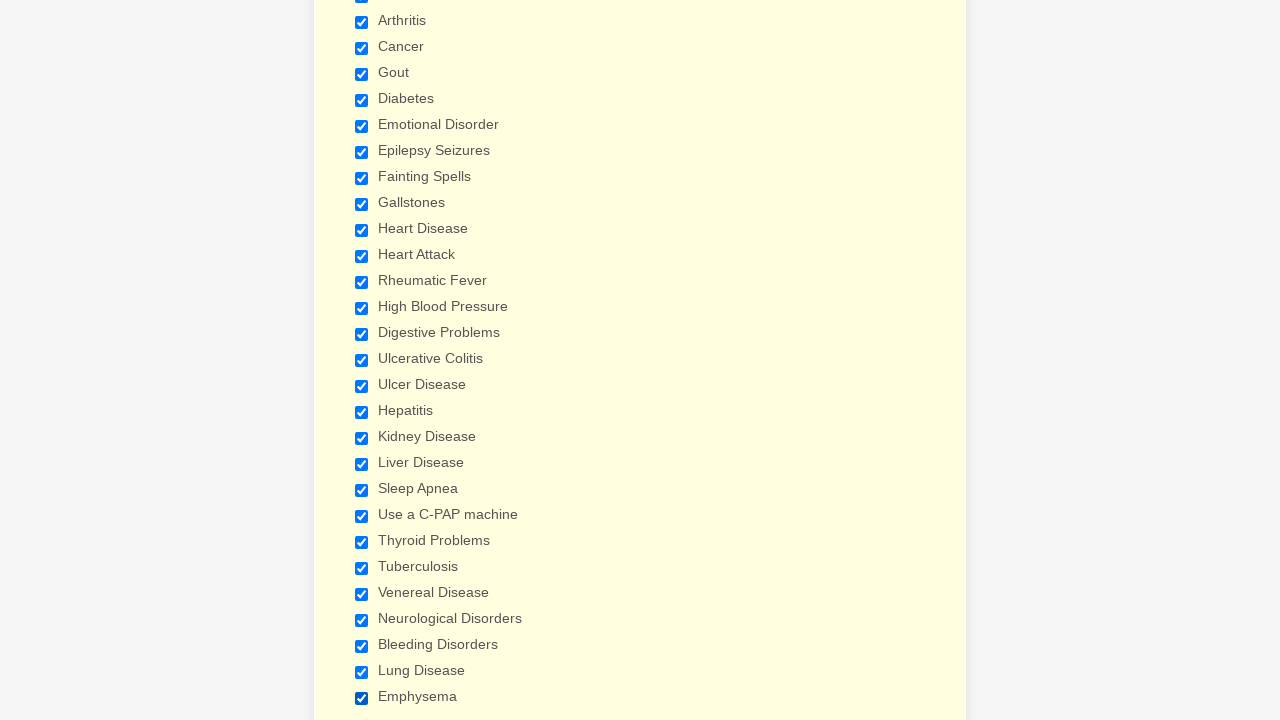

Verified checkbox at index 13 is selected
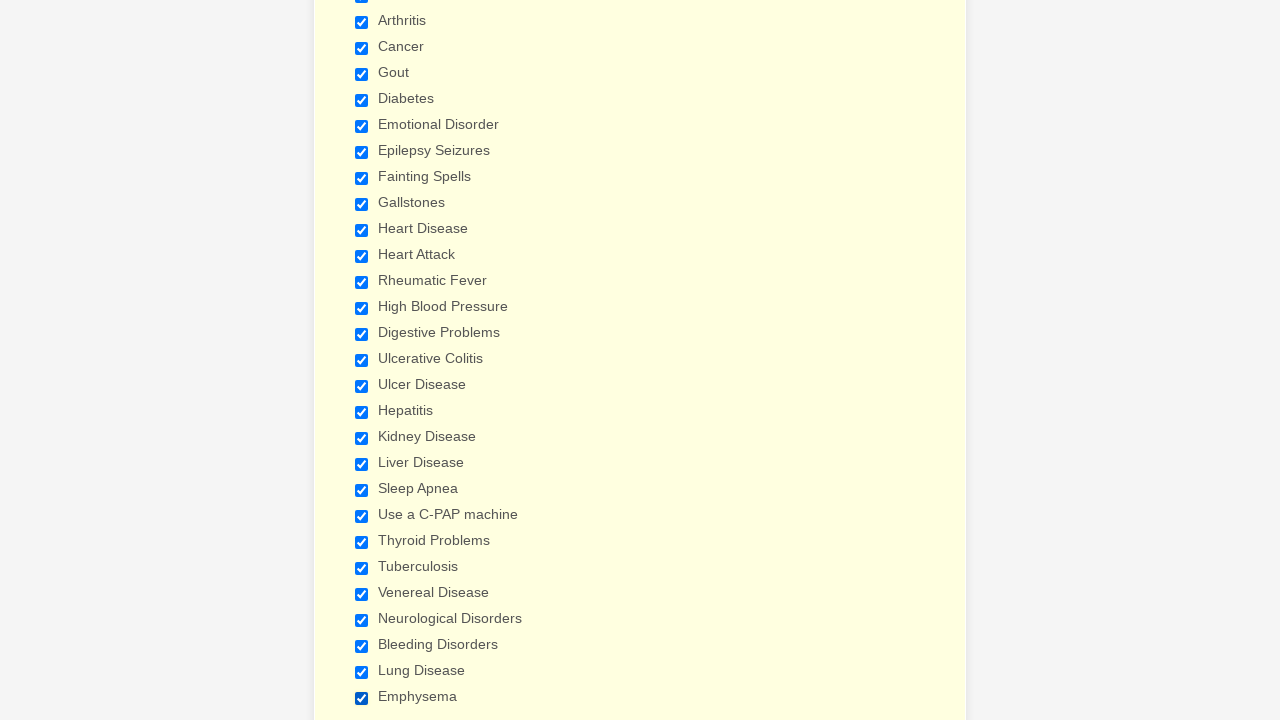

Verified checkbox at index 14 is selected
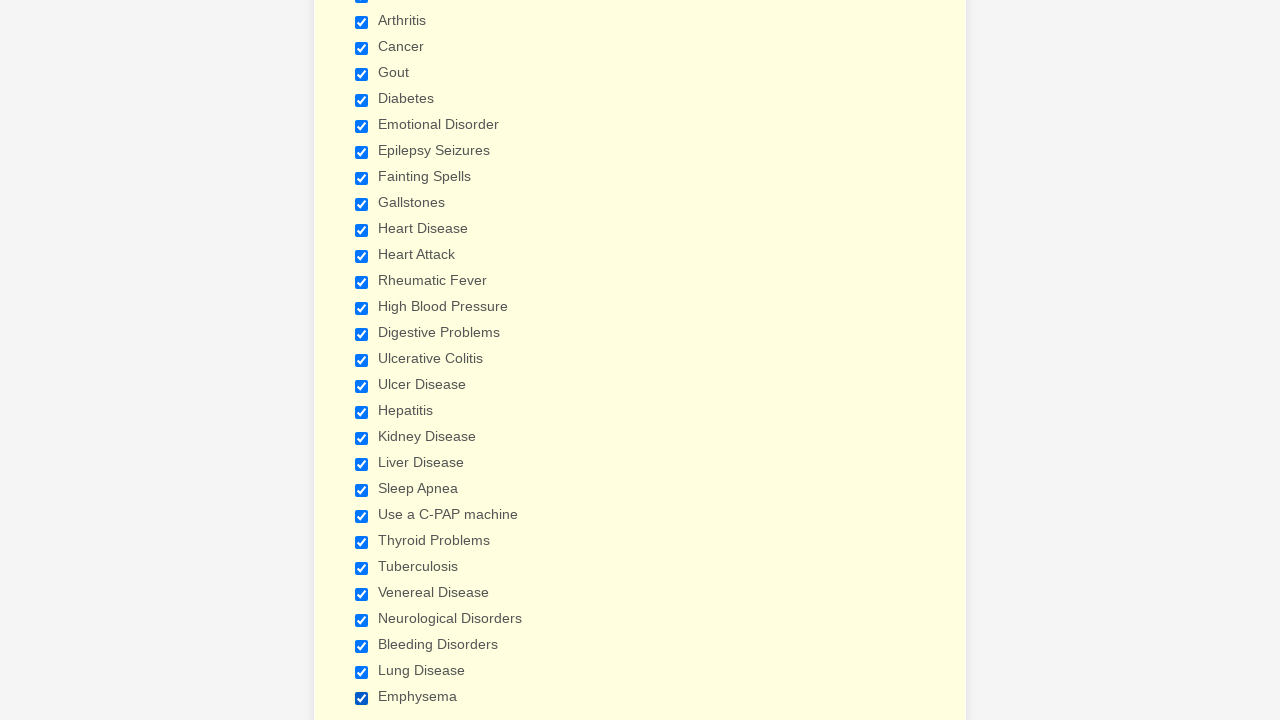

Verified checkbox at index 15 is selected
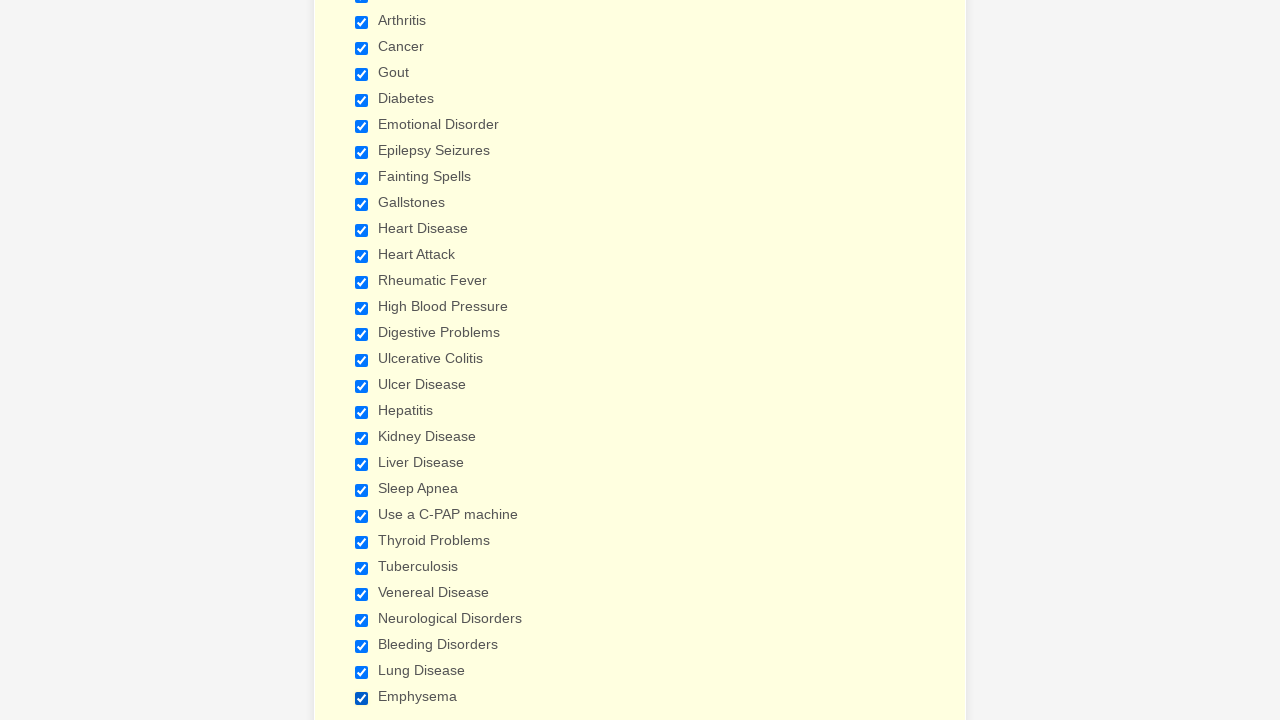

Verified checkbox at index 16 is selected
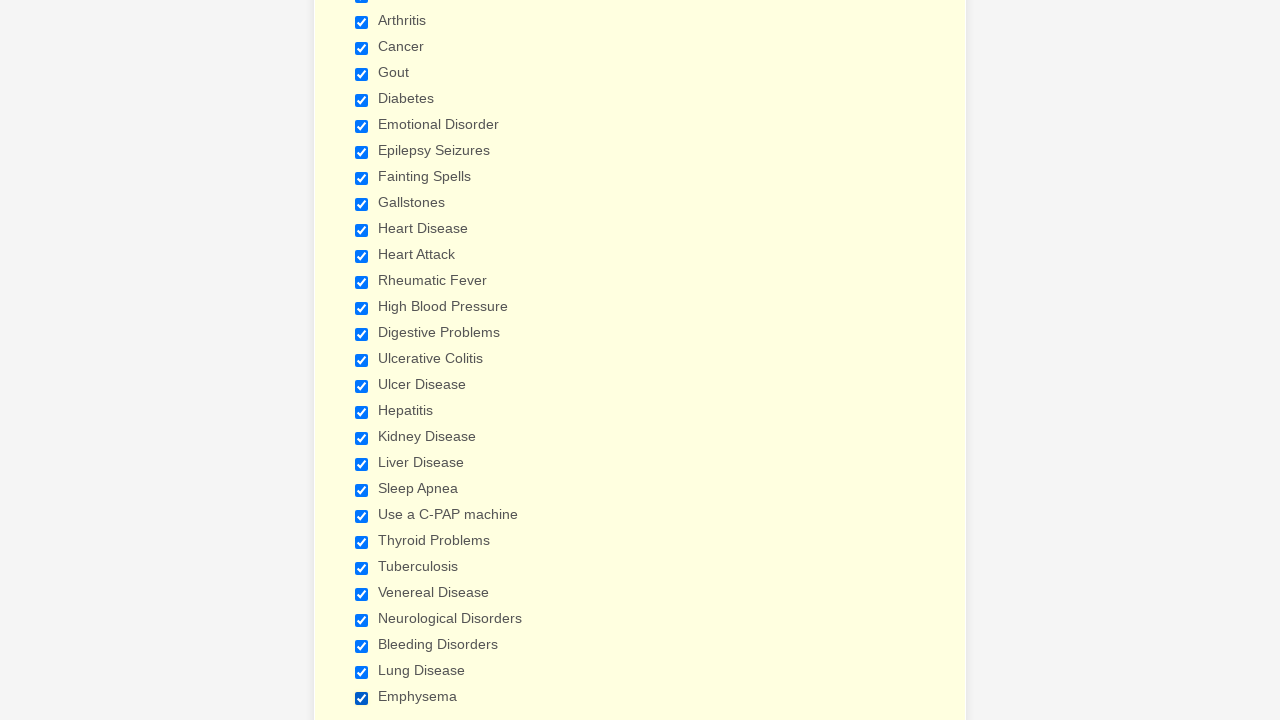

Verified checkbox at index 17 is selected
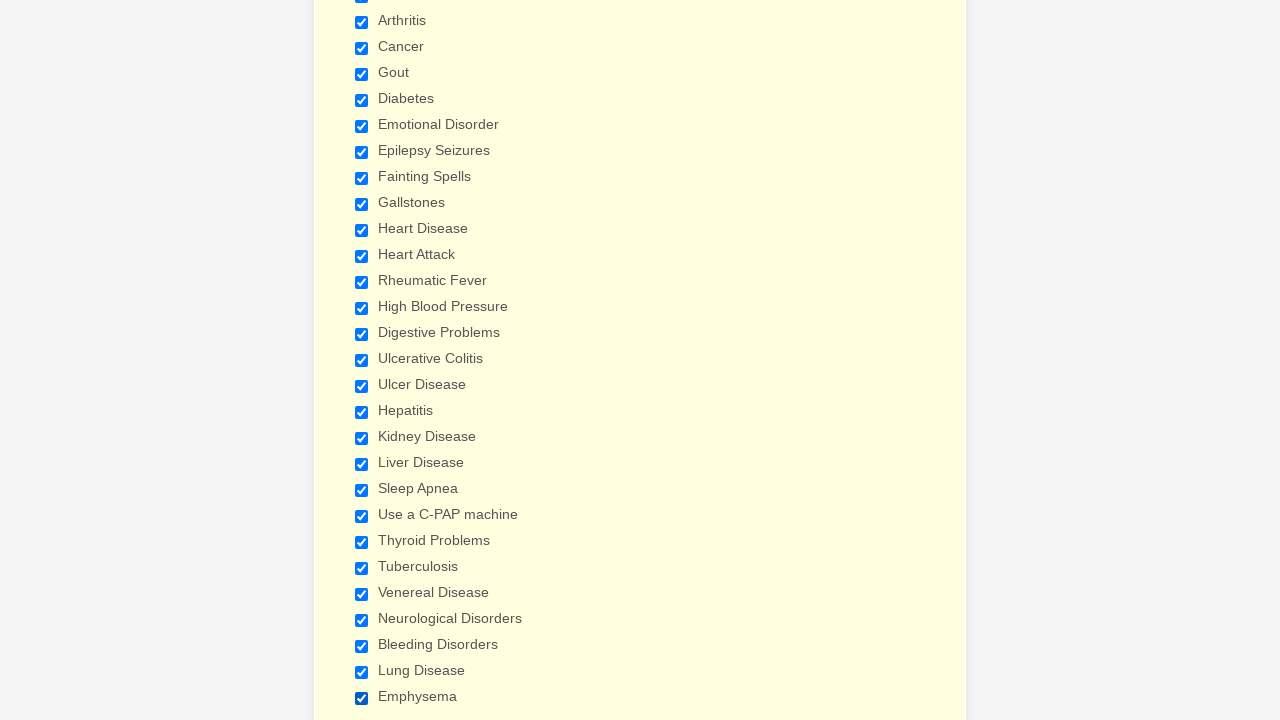

Verified checkbox at index 18 is selected
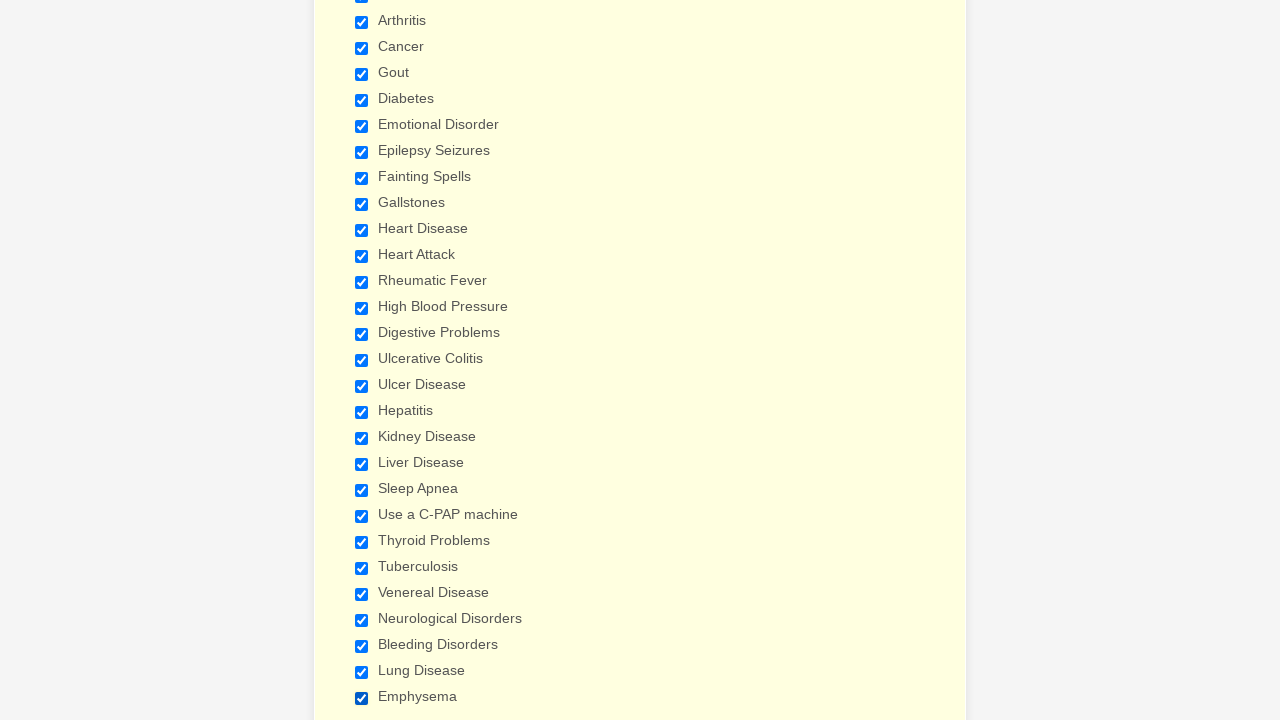

Verified checkbox at index 19 is selected
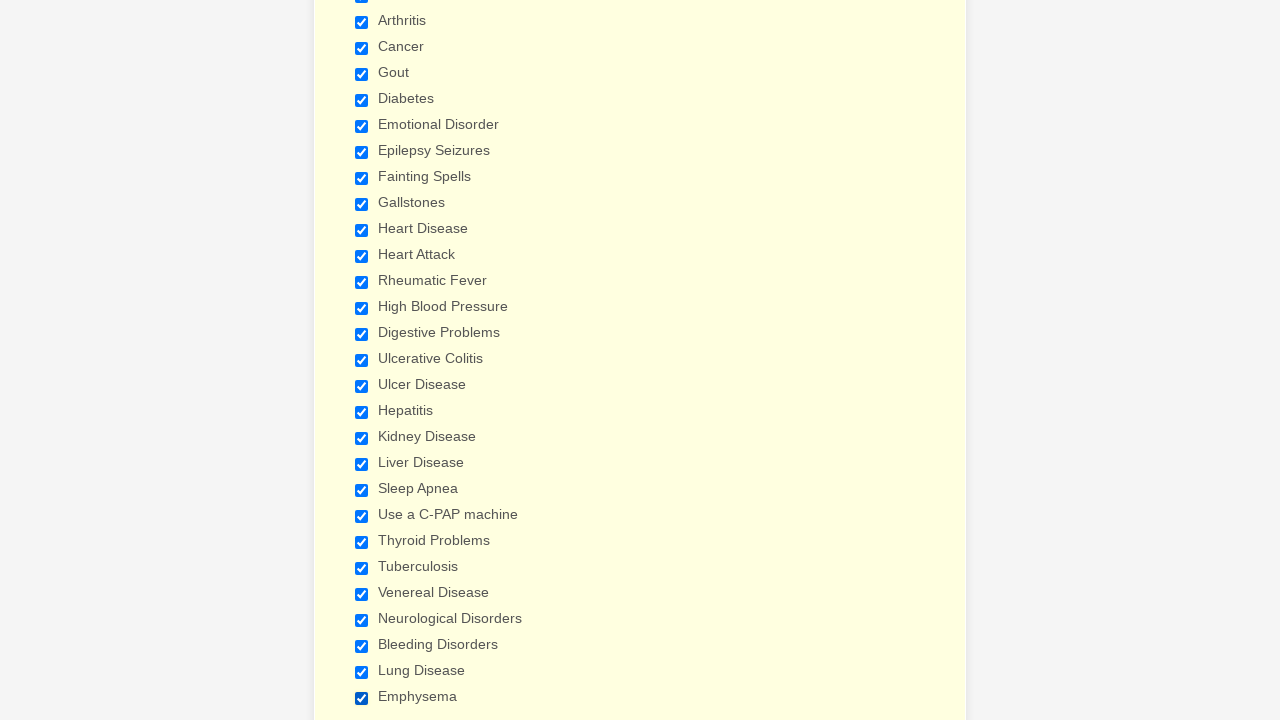

Verified checkbox at index 20 is selected
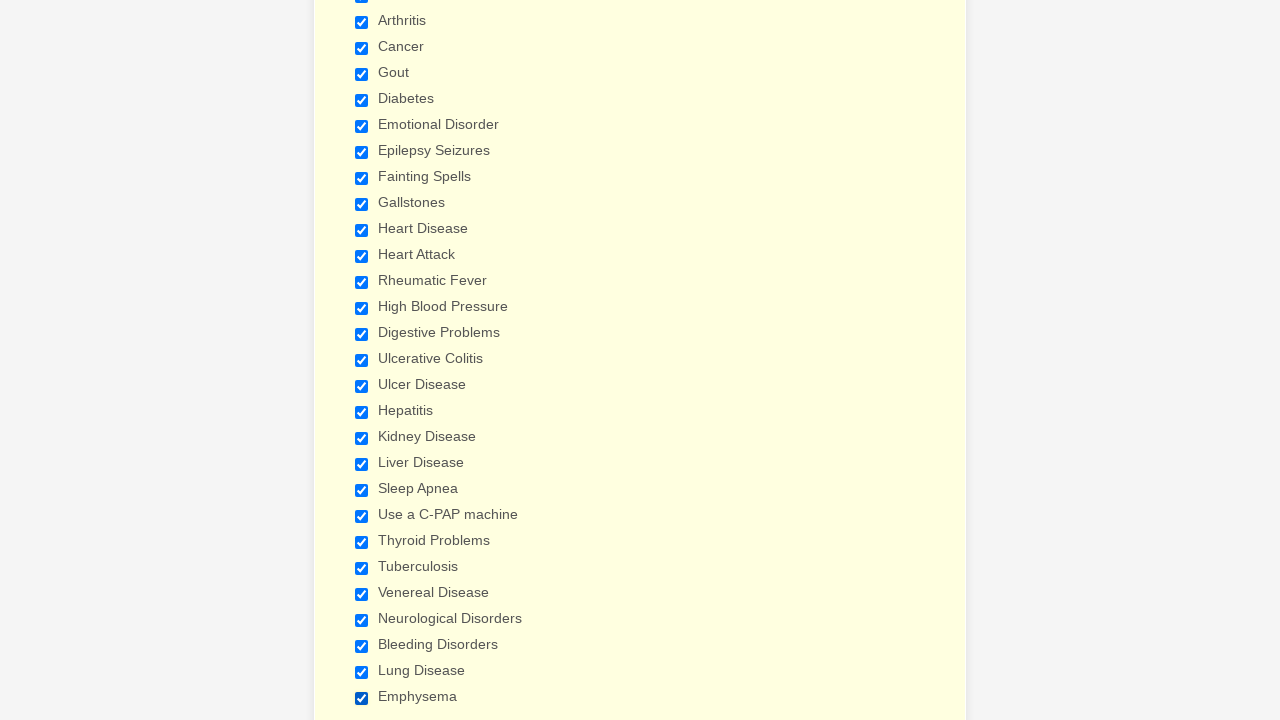

Verified checkbox at index 21 is selected
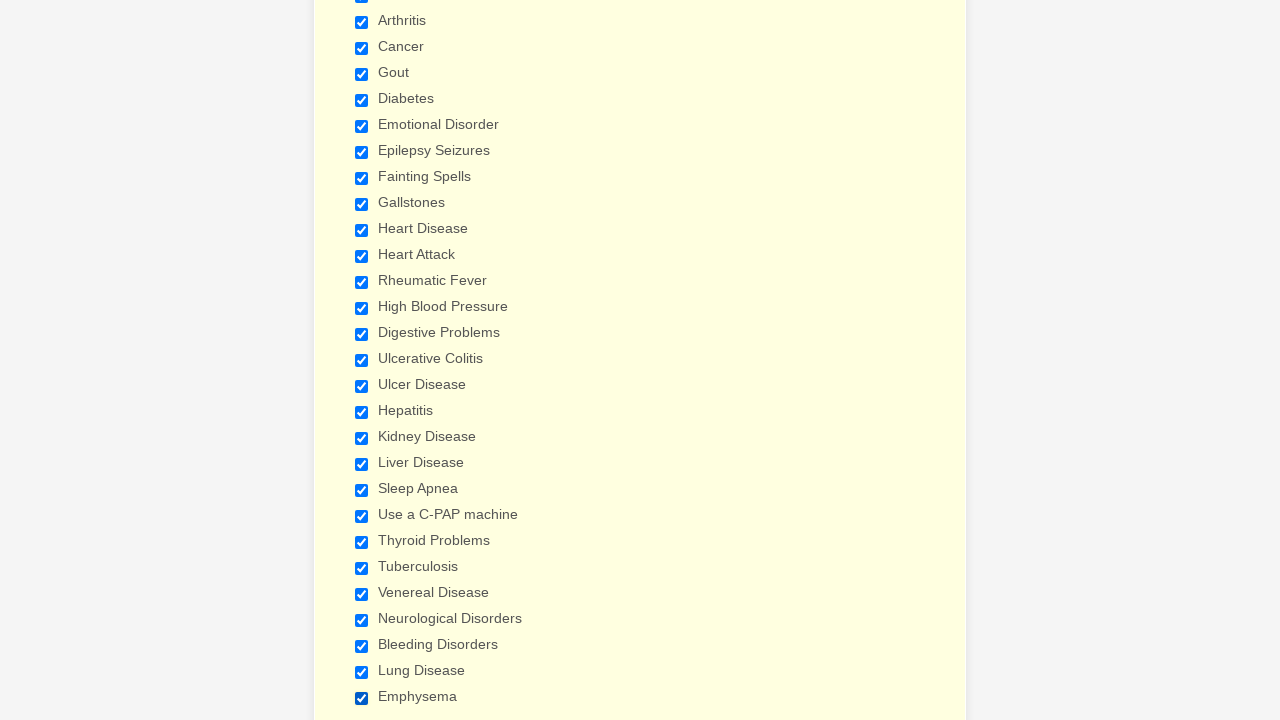

Verified checkbox at index 22 is selected
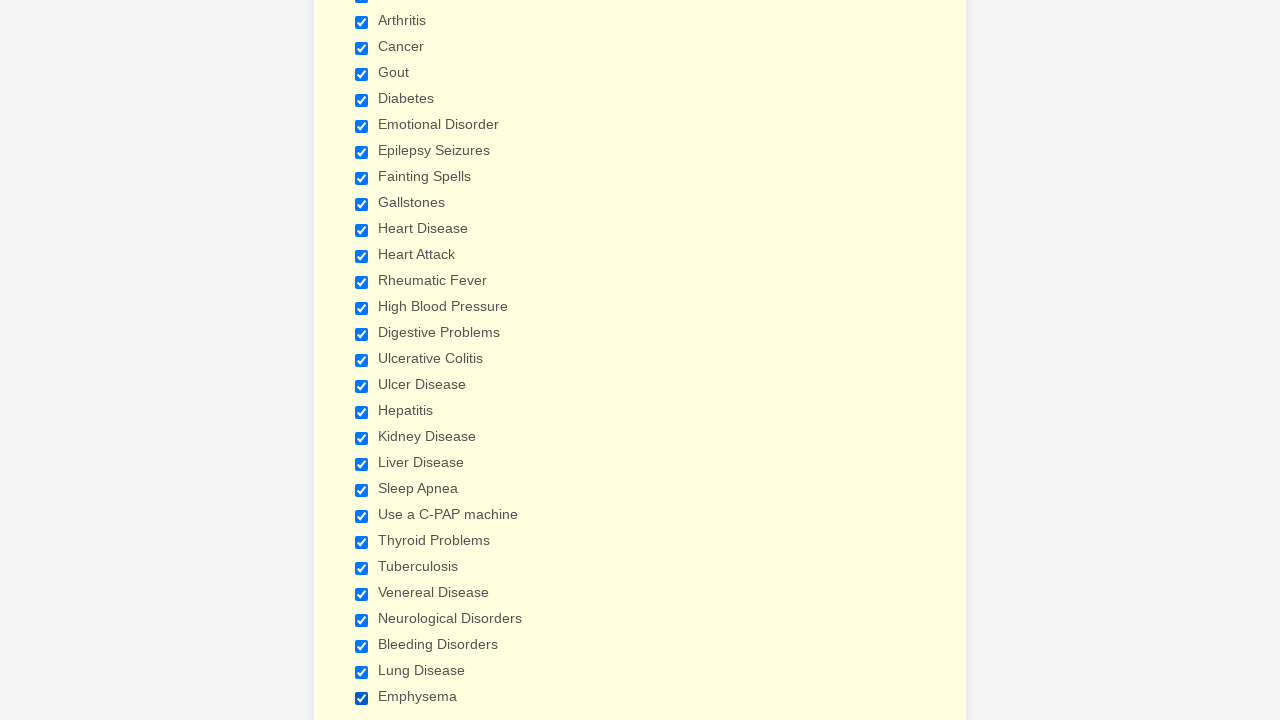

Verified checkbox at index 23 is selected
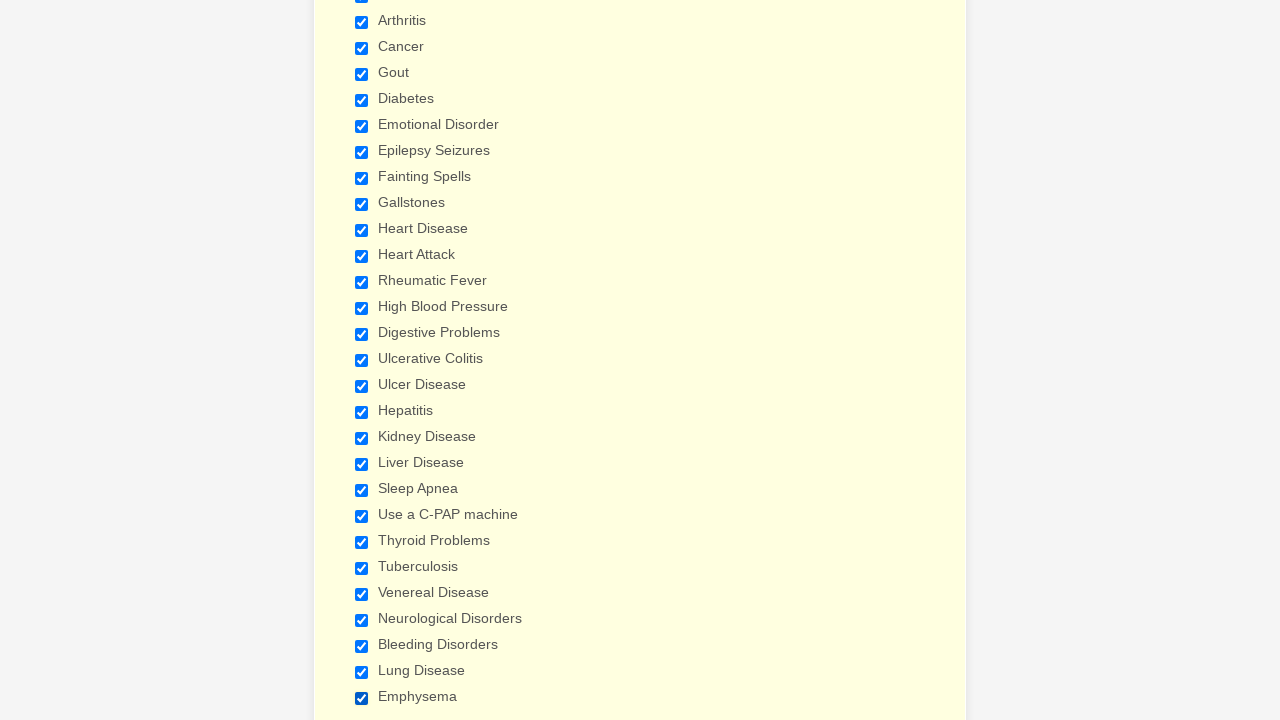

Verified checkbox at index 24 is selected
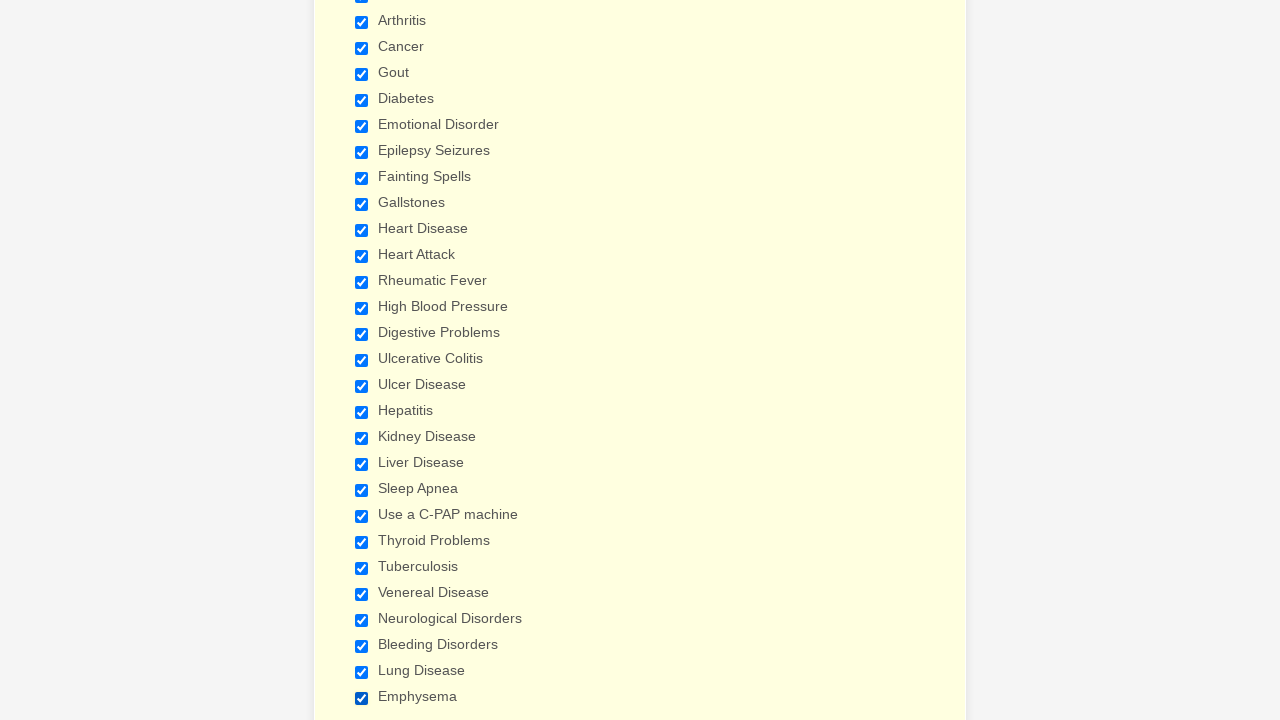

Verified checkbox at index 25 is selected
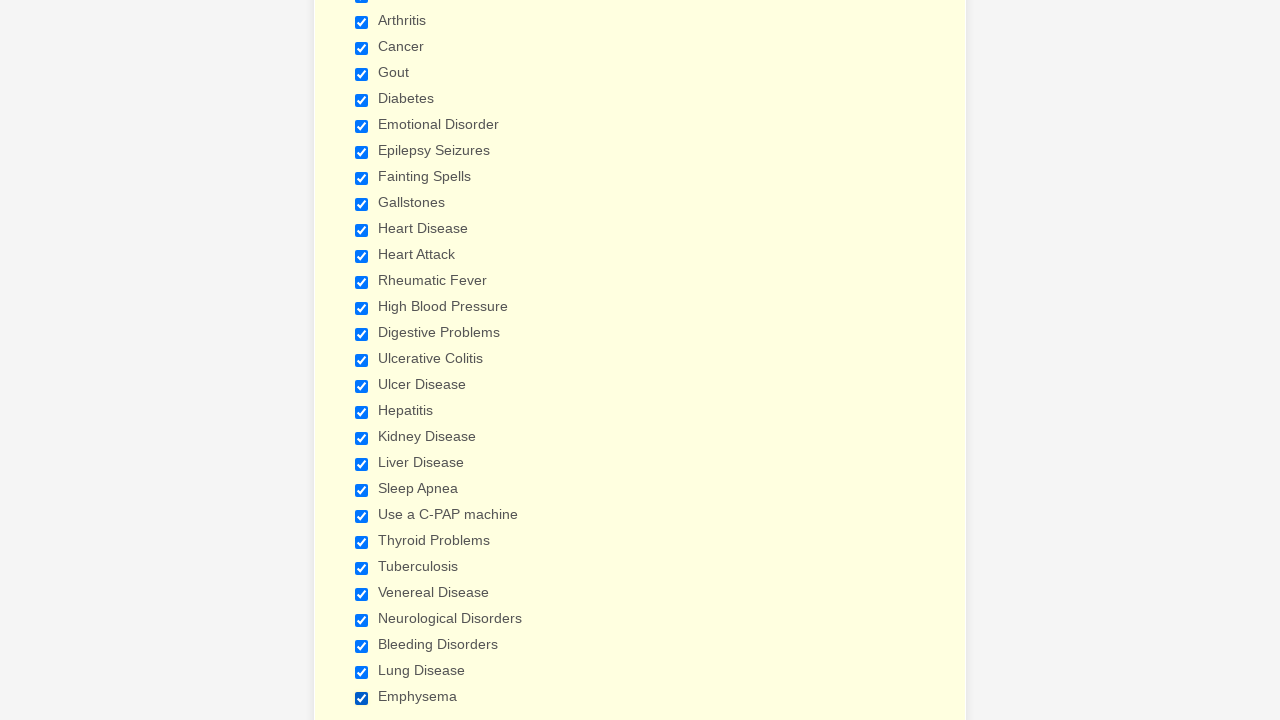

Verified checkbox at index 26 is selected
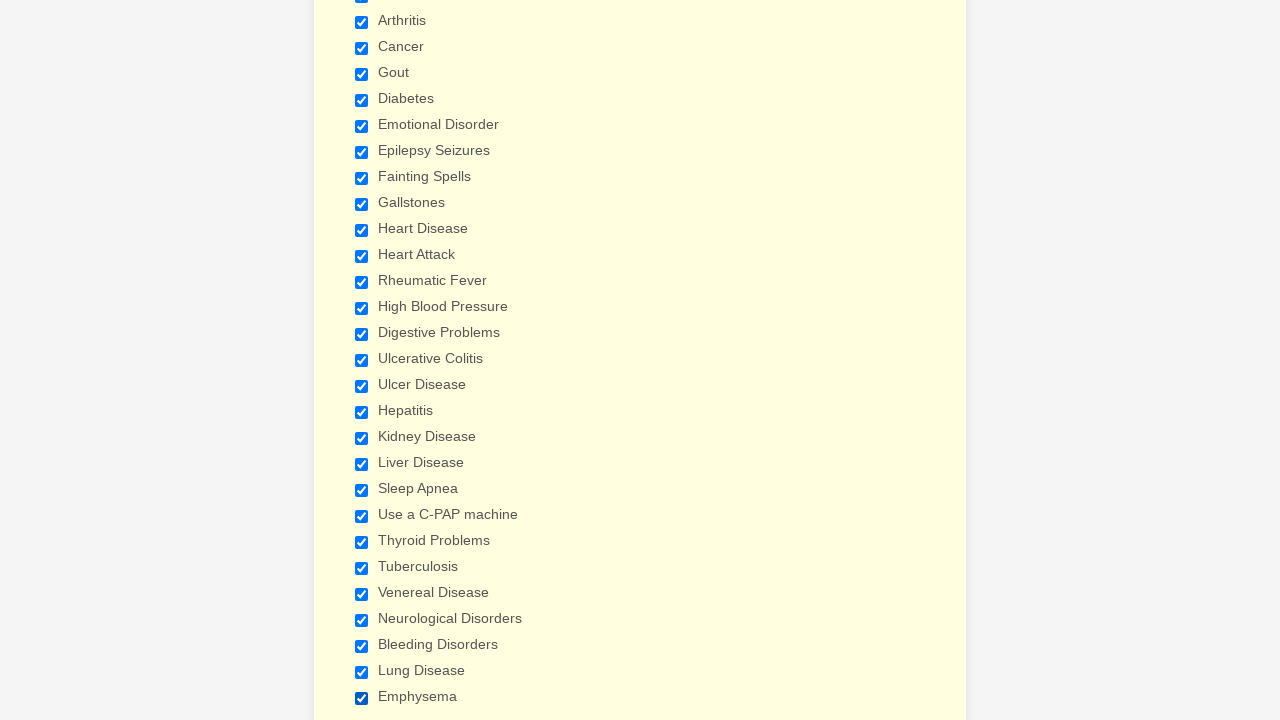

Verified checkbox at index 27 is selected
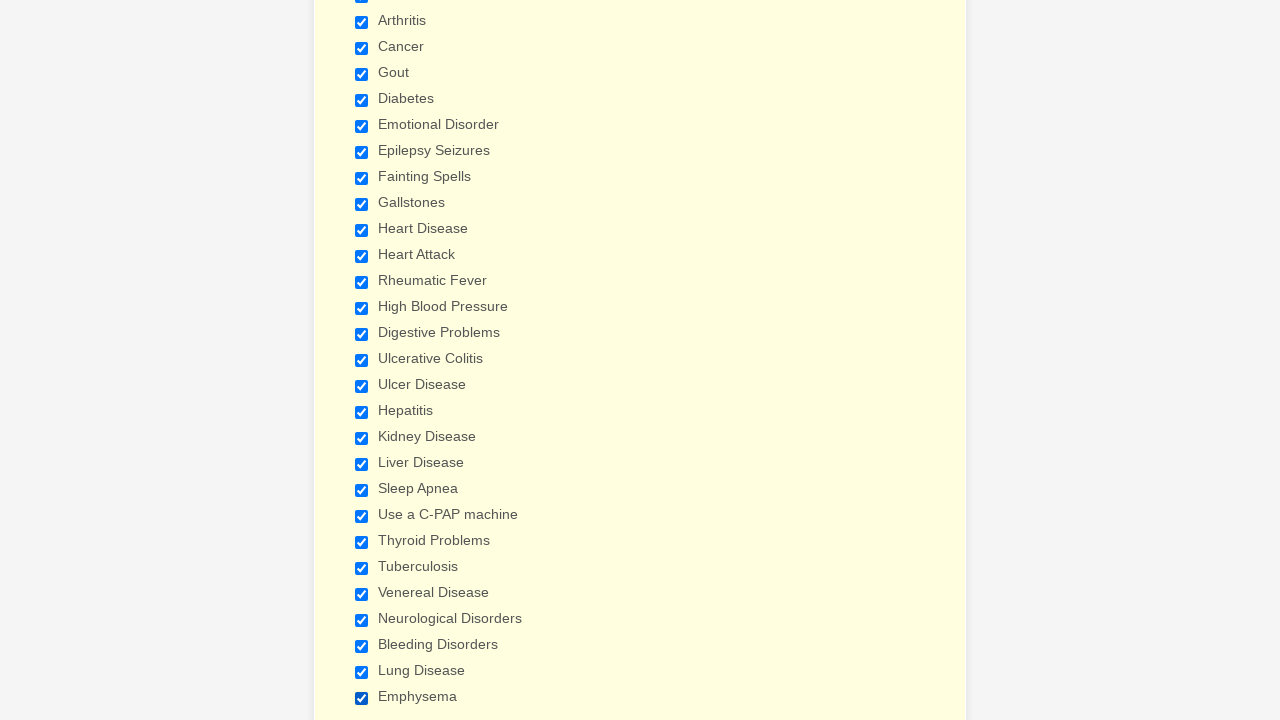

Verified checkbox at index 28 is selected
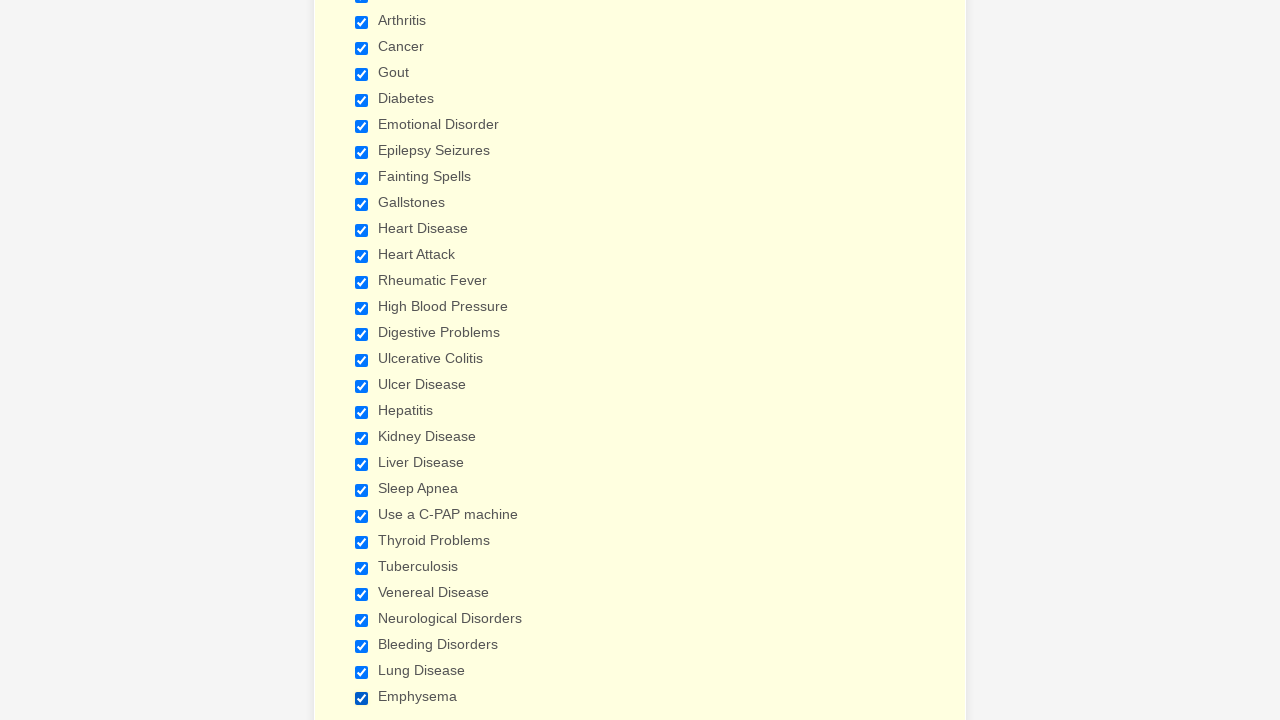

Cleared cookies
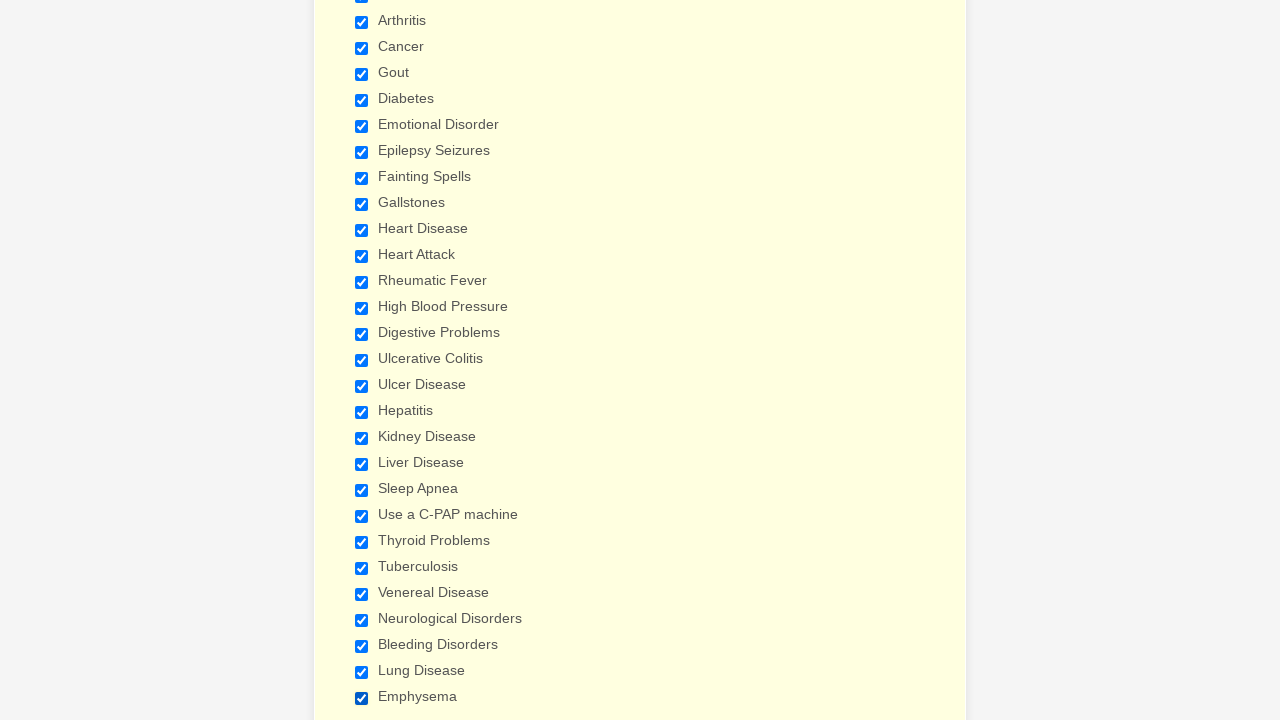

Reloaded the page
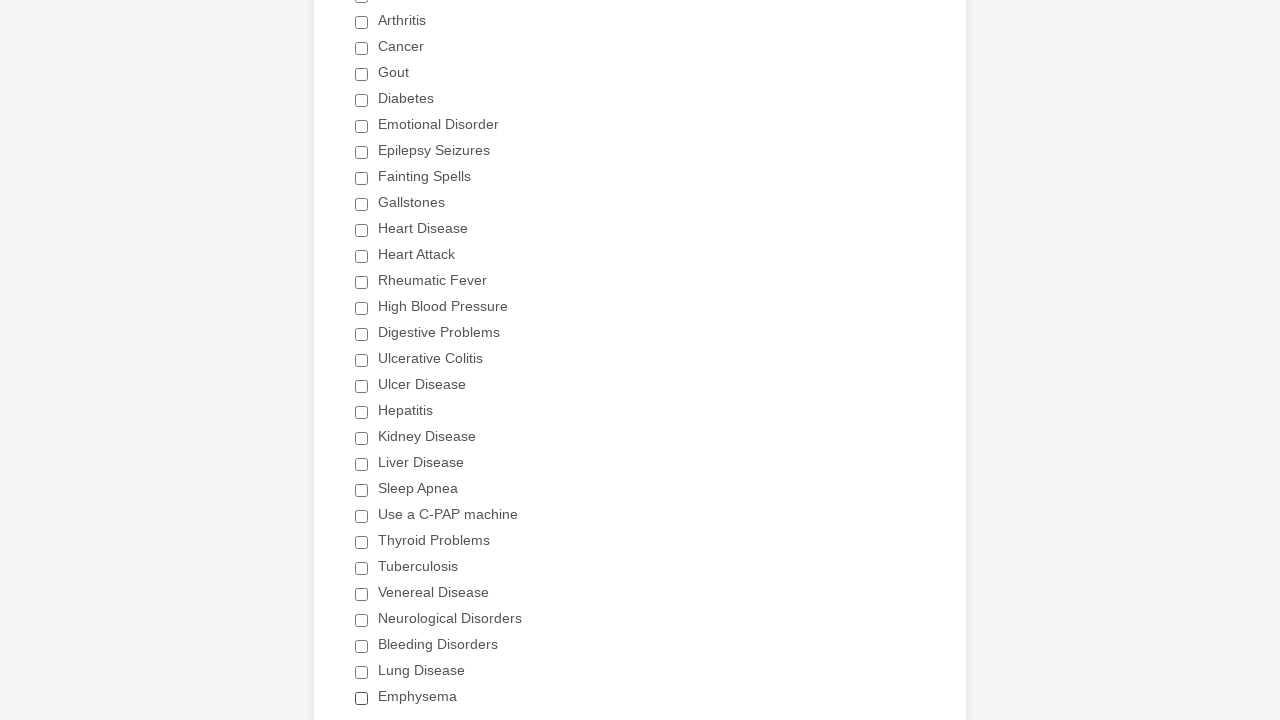

Checkboxes loaded after page reload
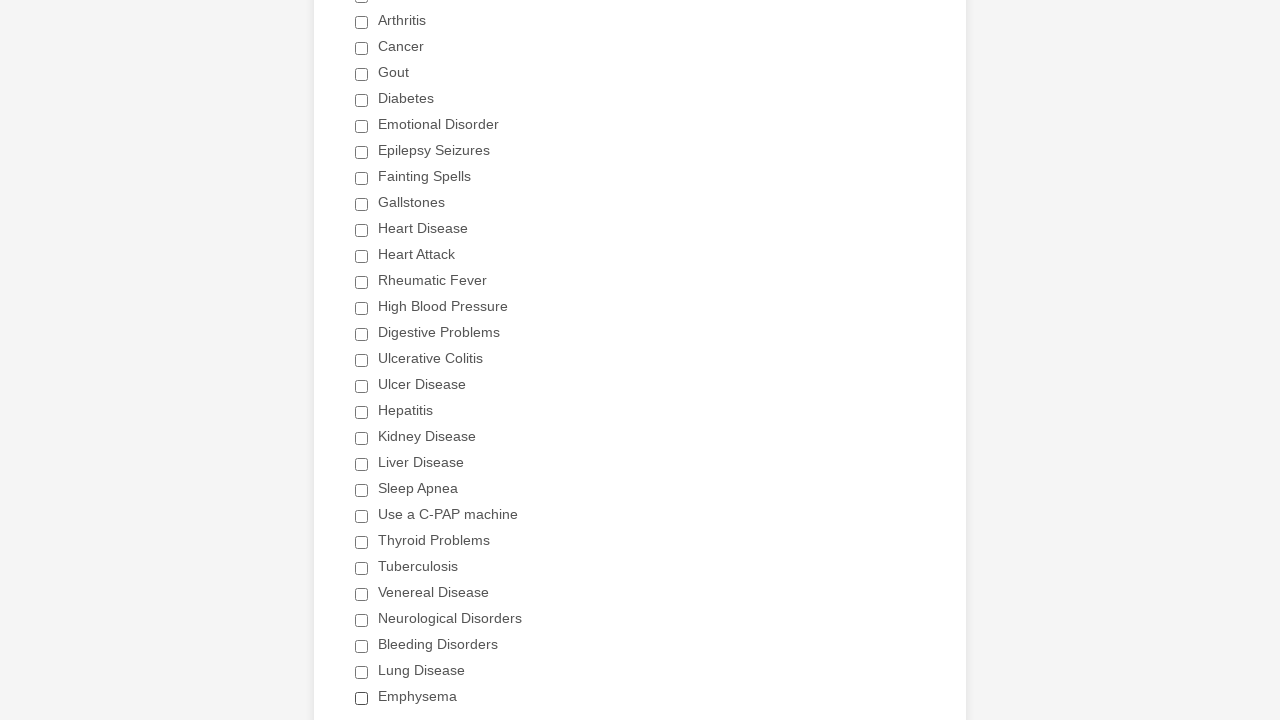

Re-located all checkboxes after reload
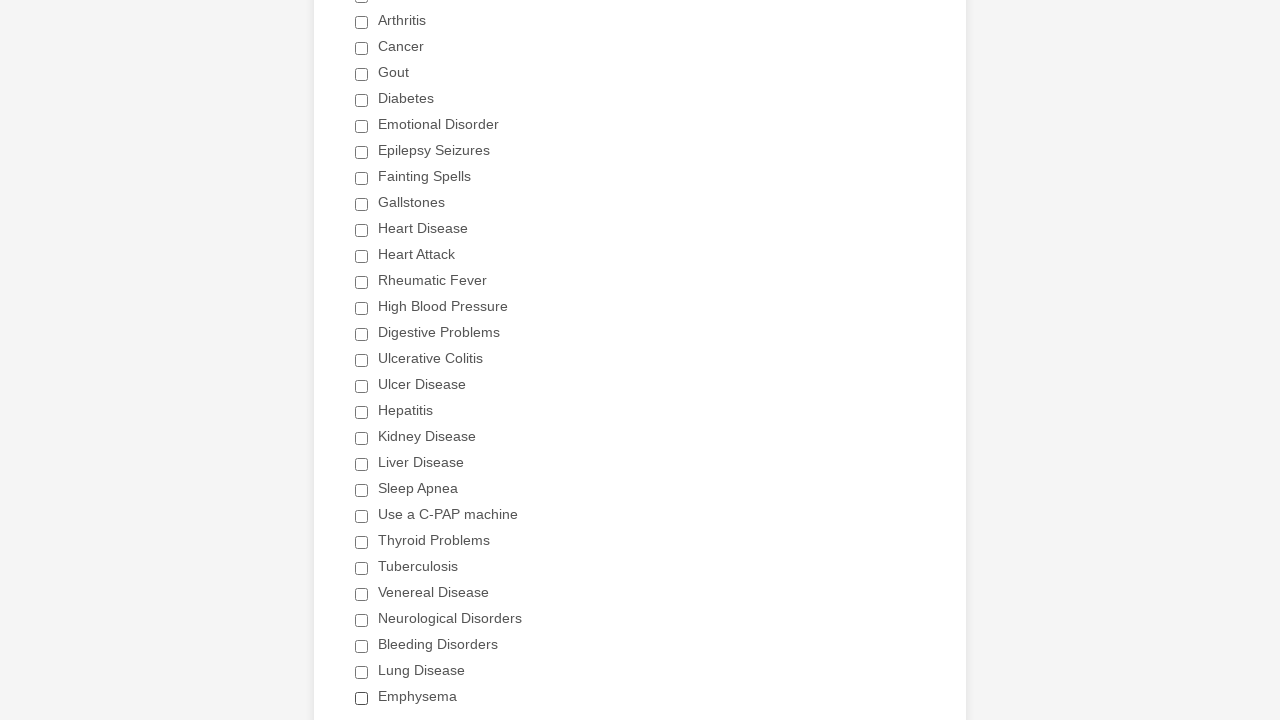

Re-counted 29 checkboxes
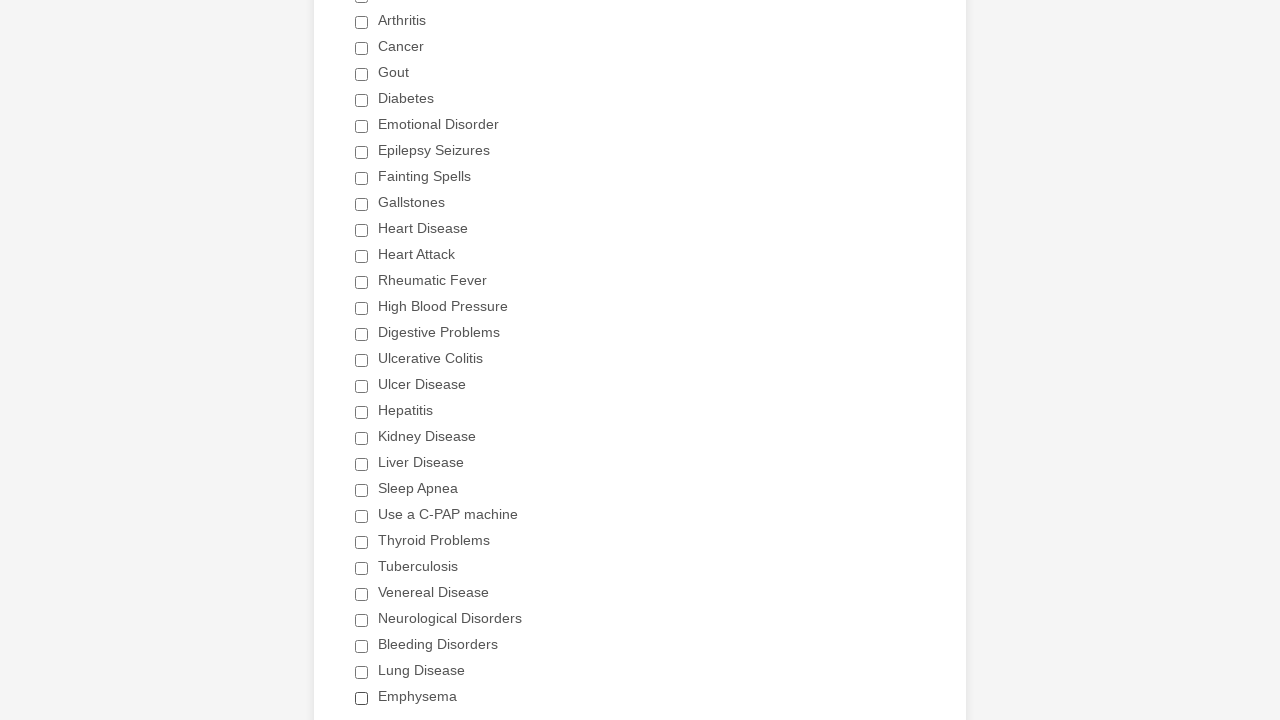

Selected the 'Heart Attack' checkbox at (362, 256) on div.form-single-column input[type='checkbox'] >> nth=11
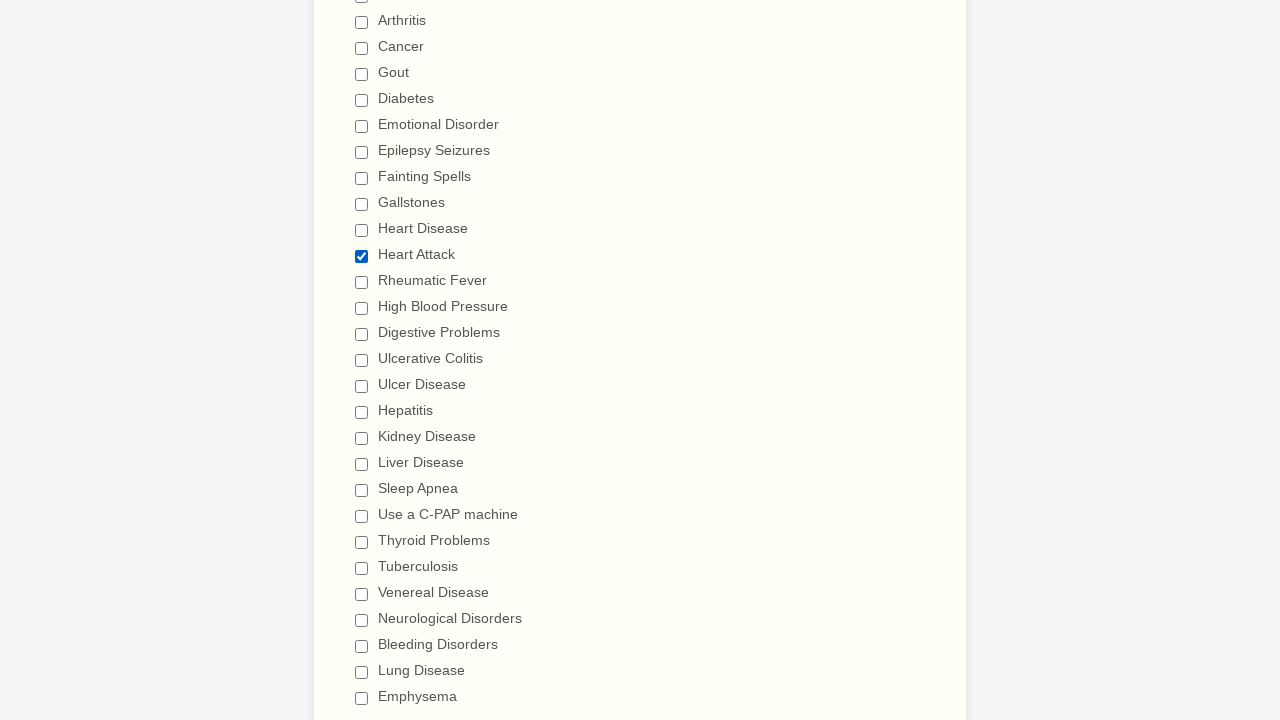

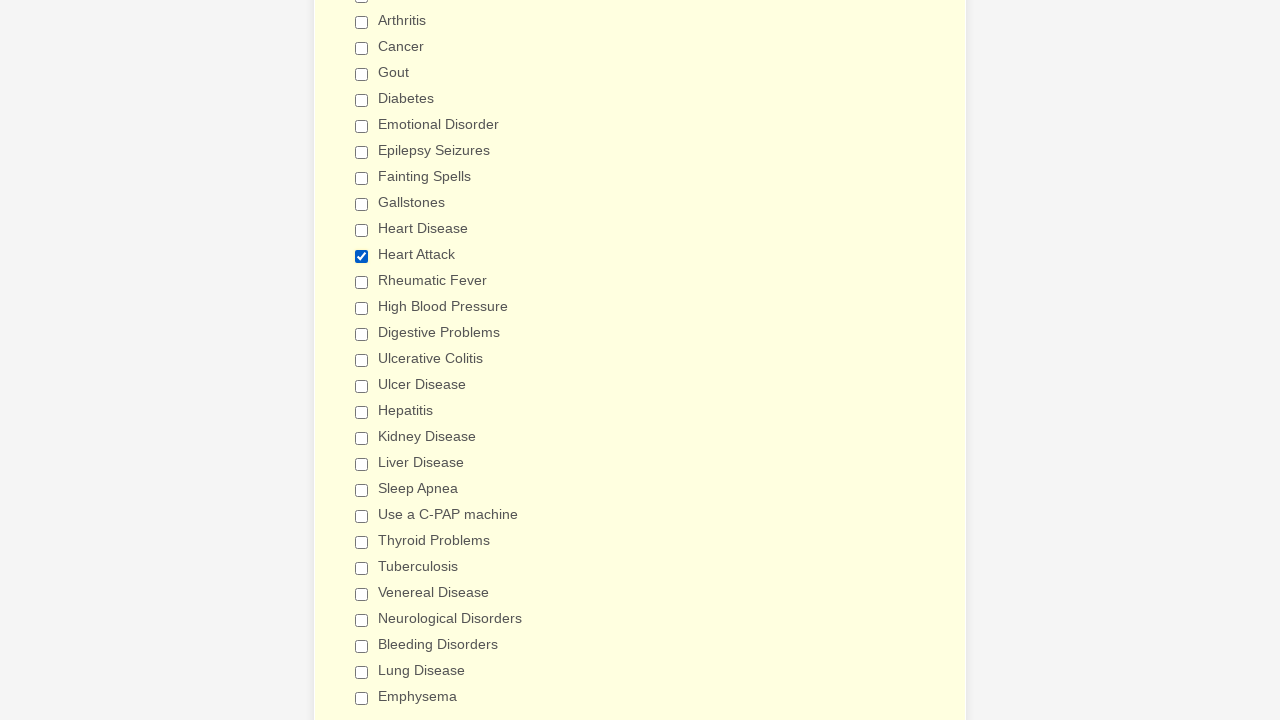